Tests a WebSocket testing tool by entering a WebSocket server address, connecting, and sending various test messages (heartbeat, time sync, location requests, call requests, etc.) through the web interface.

Starting URL: http://www.jsons.cn/websocket/

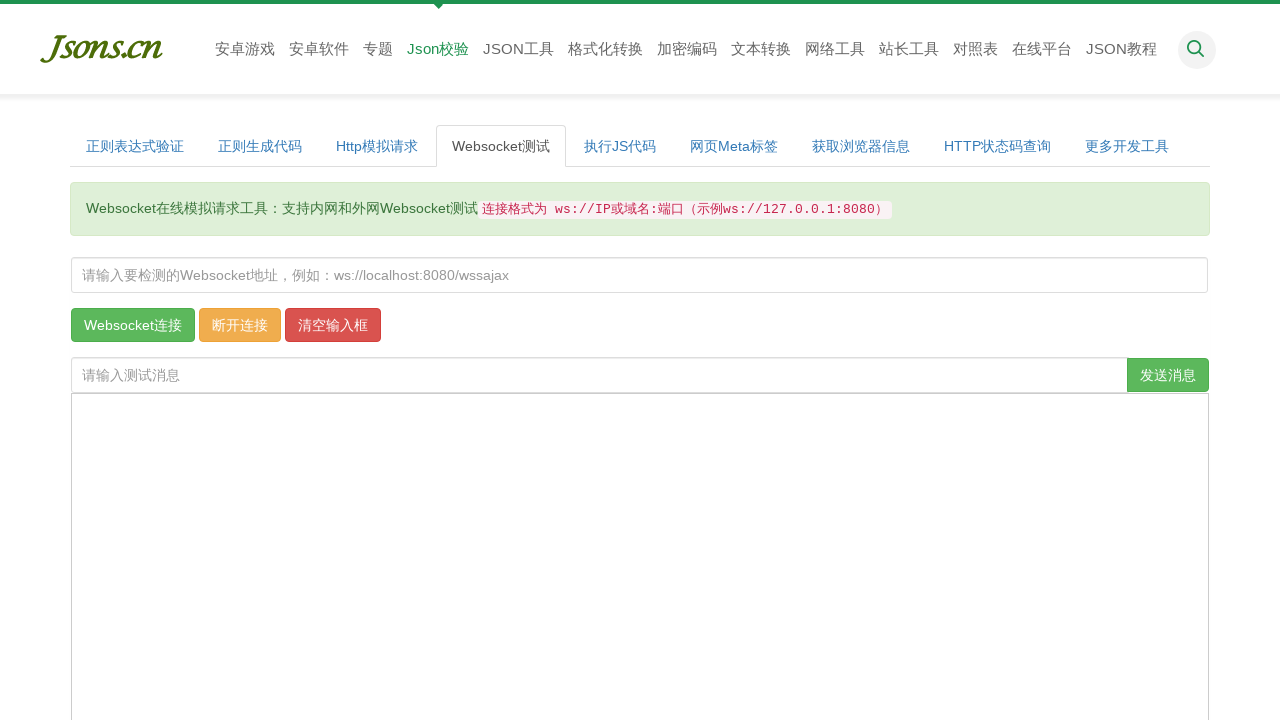

Entered WebSocket server address 'ws://echo.websocket.org' on #wsaddr
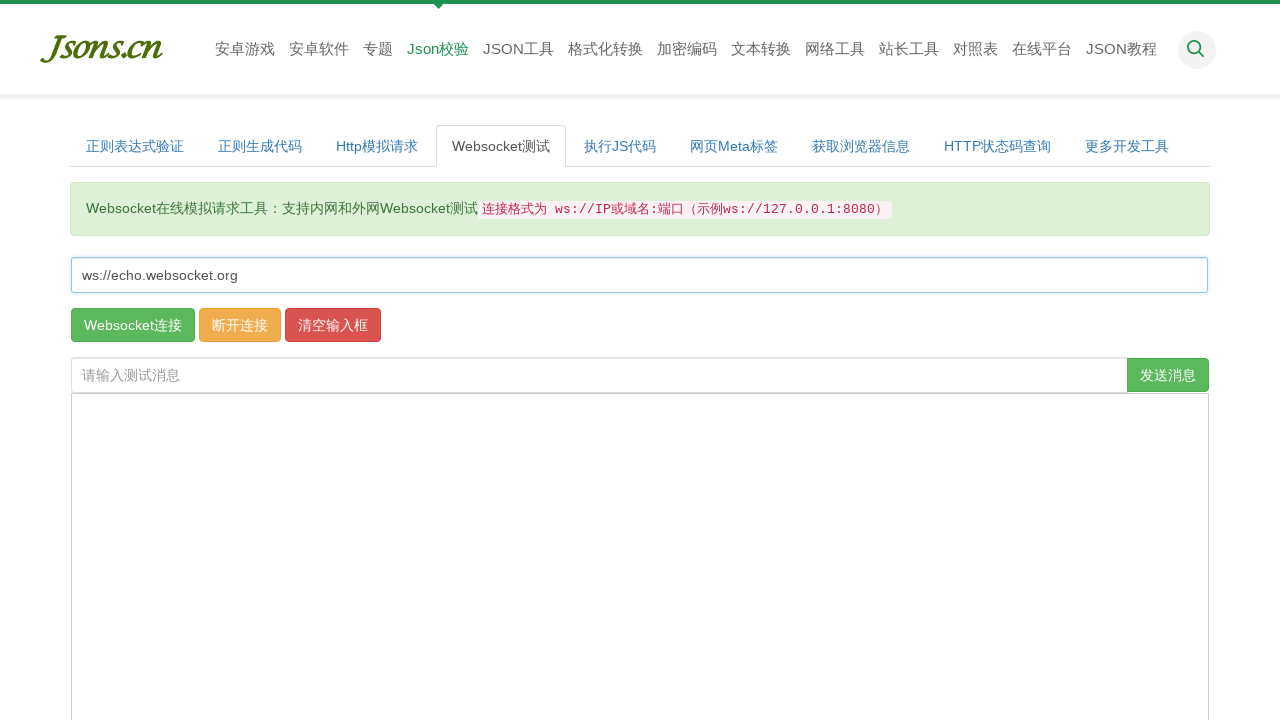

Clicked WebSocket connect button at (133, 325) on .btn.btn-success
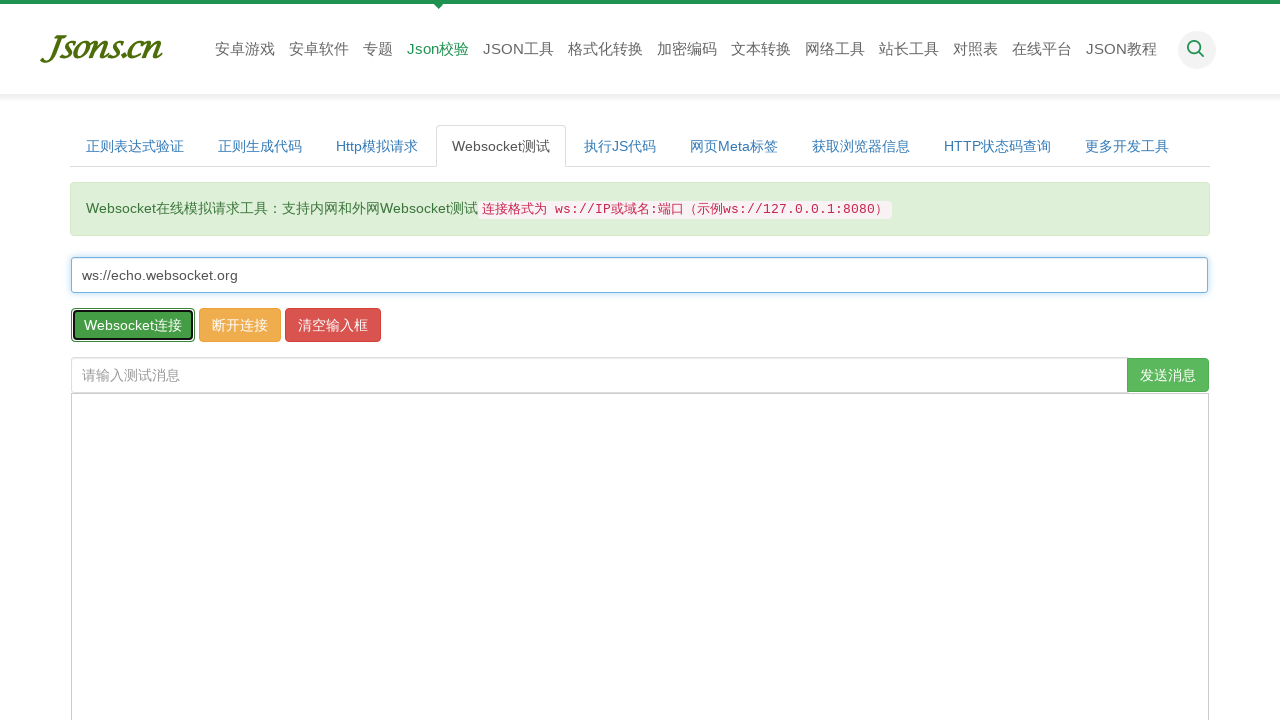

Waited 500ms for WebSocket connection to establish
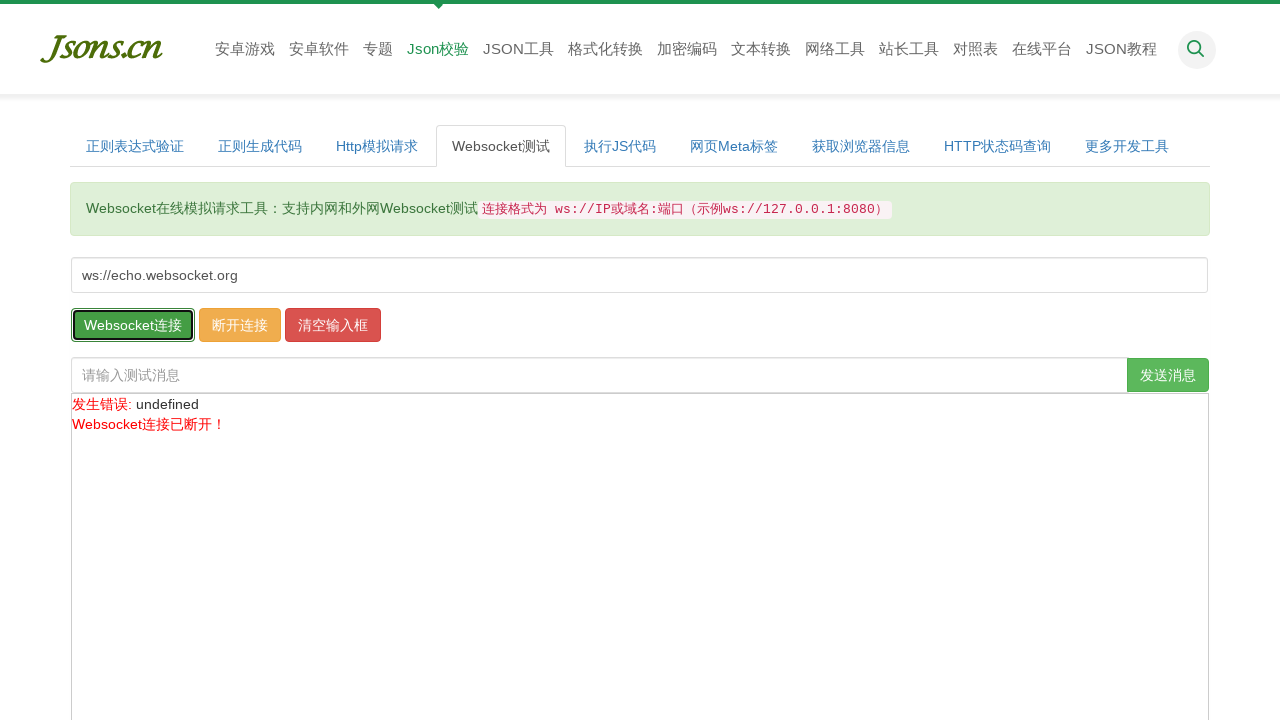

Filled message field with heartbeat message on #message
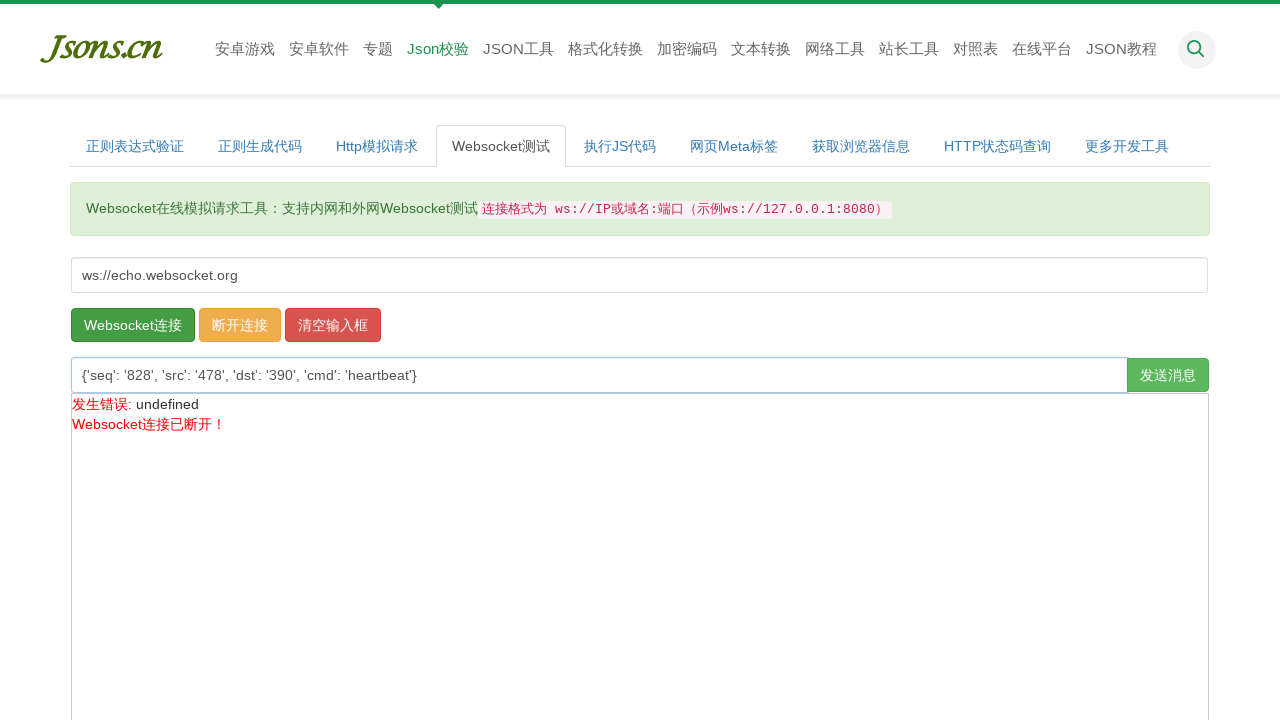

Sent heartbeat message via WebSocket at (1168, 375) on xpath=//button[contains(@class, 'btn') and ancestor::span]
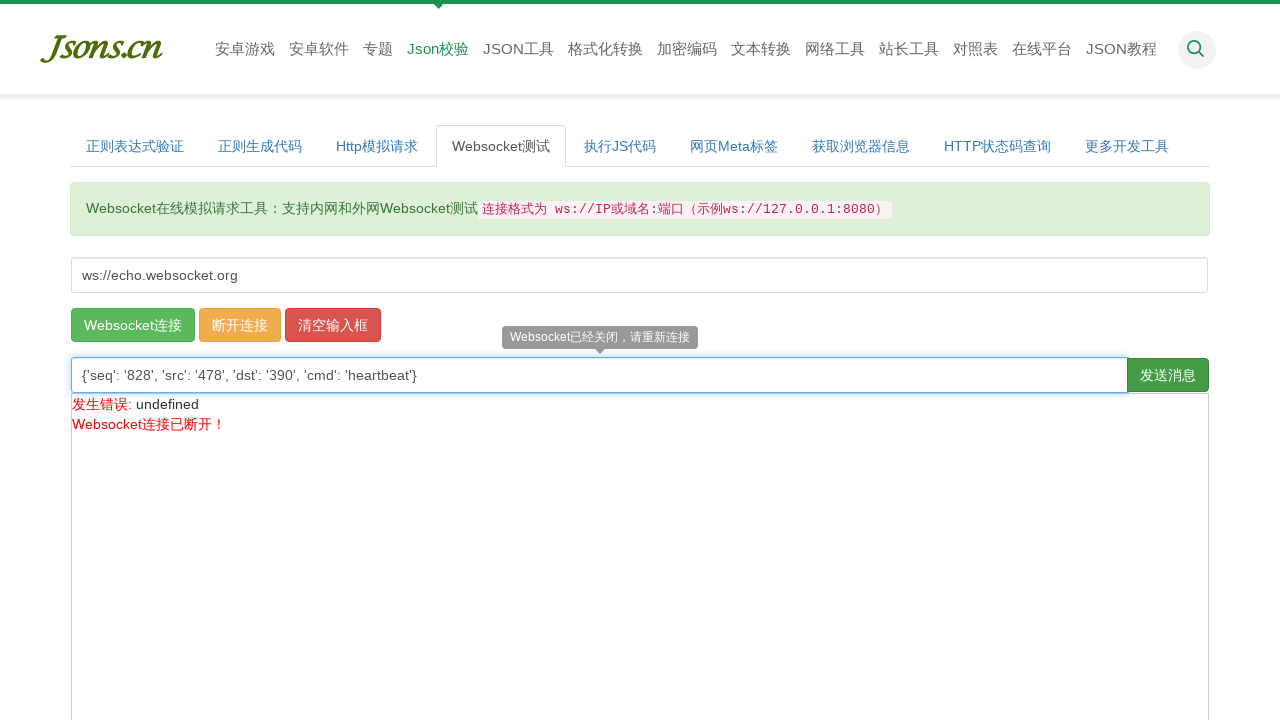

Cleared message field after sending heartbeat on #message
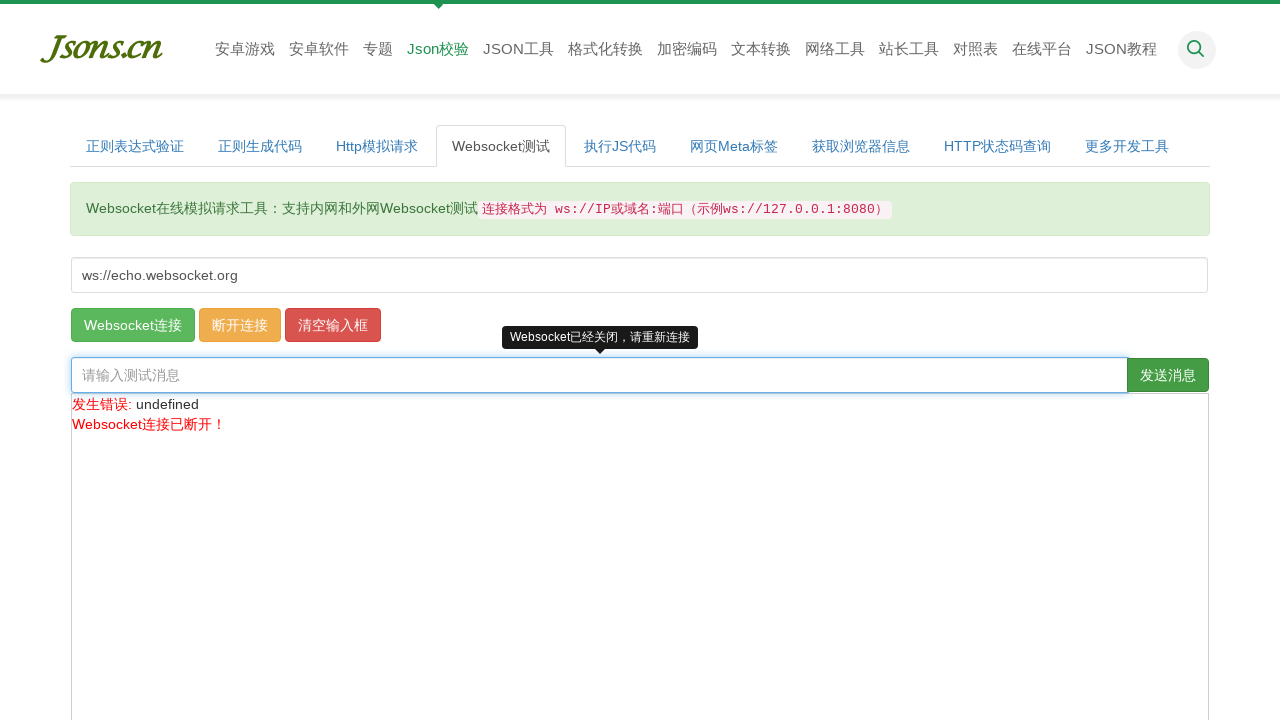

Waited 200ms for heartbeat response
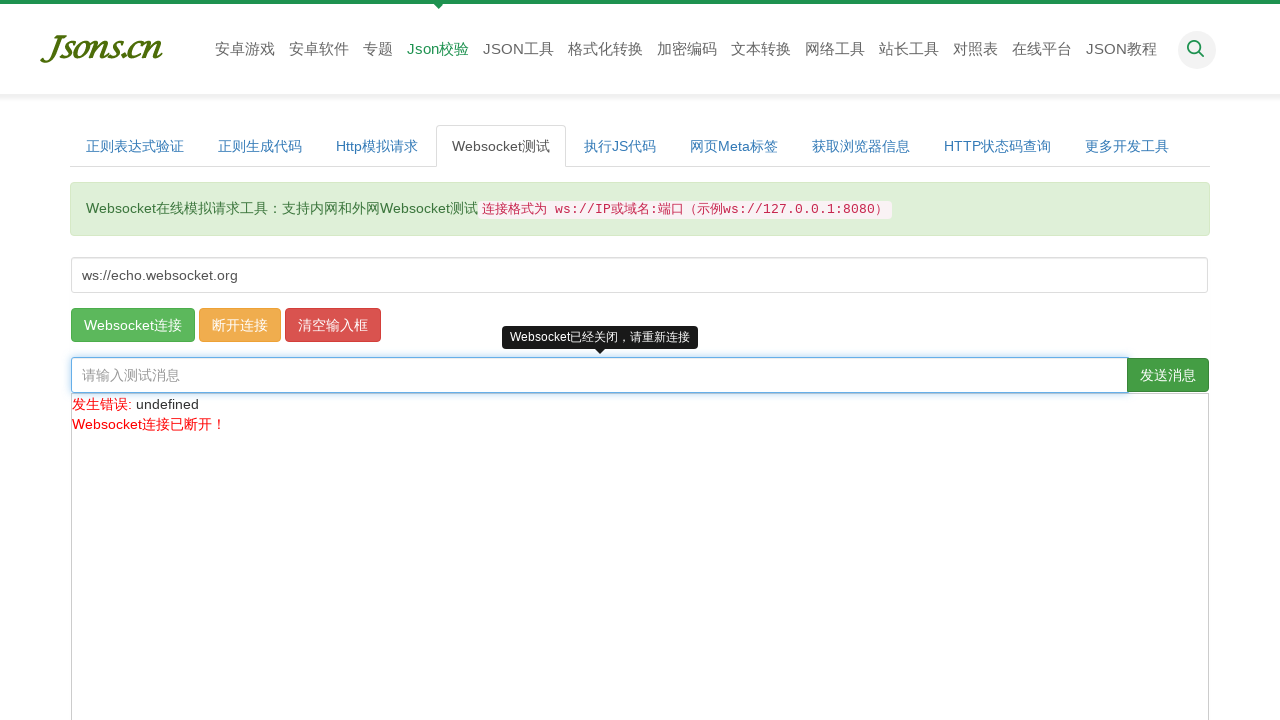

Filled message field with time sync message on #message
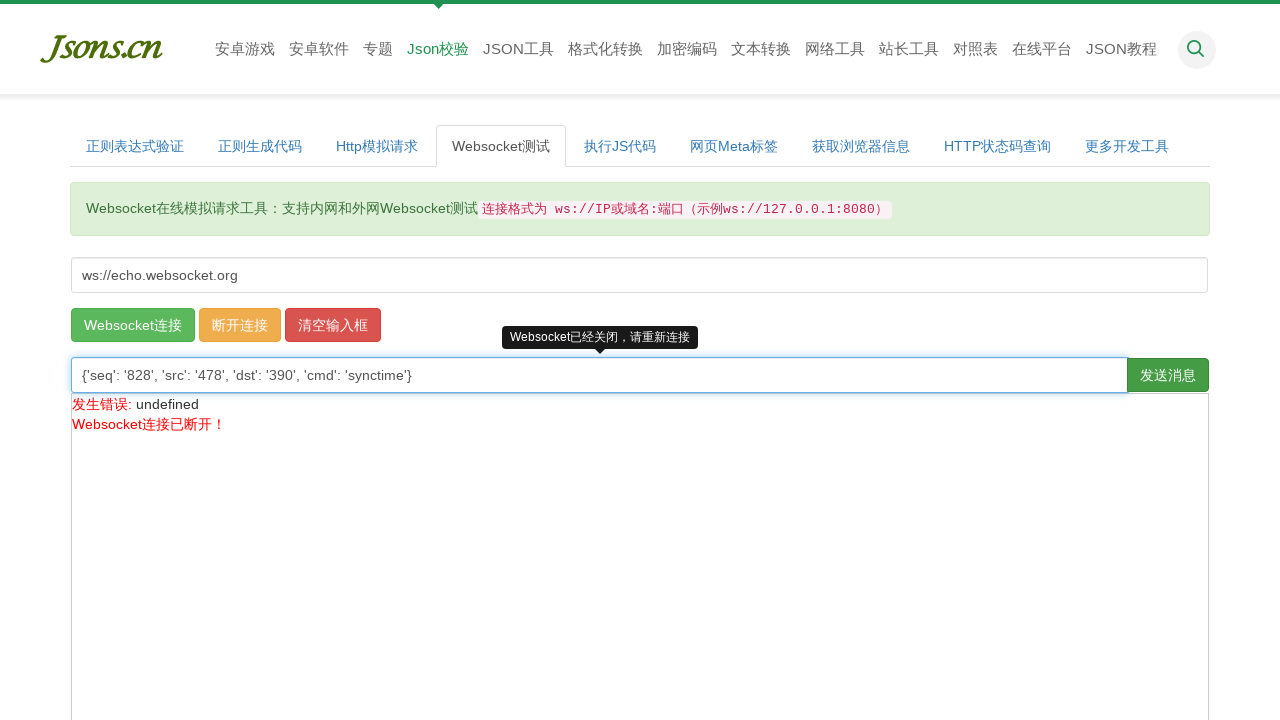

Sent time sync message via WebSocket at (1168, 375) on xpath=//button[contains(@class, 'btn') and ancestor::span]
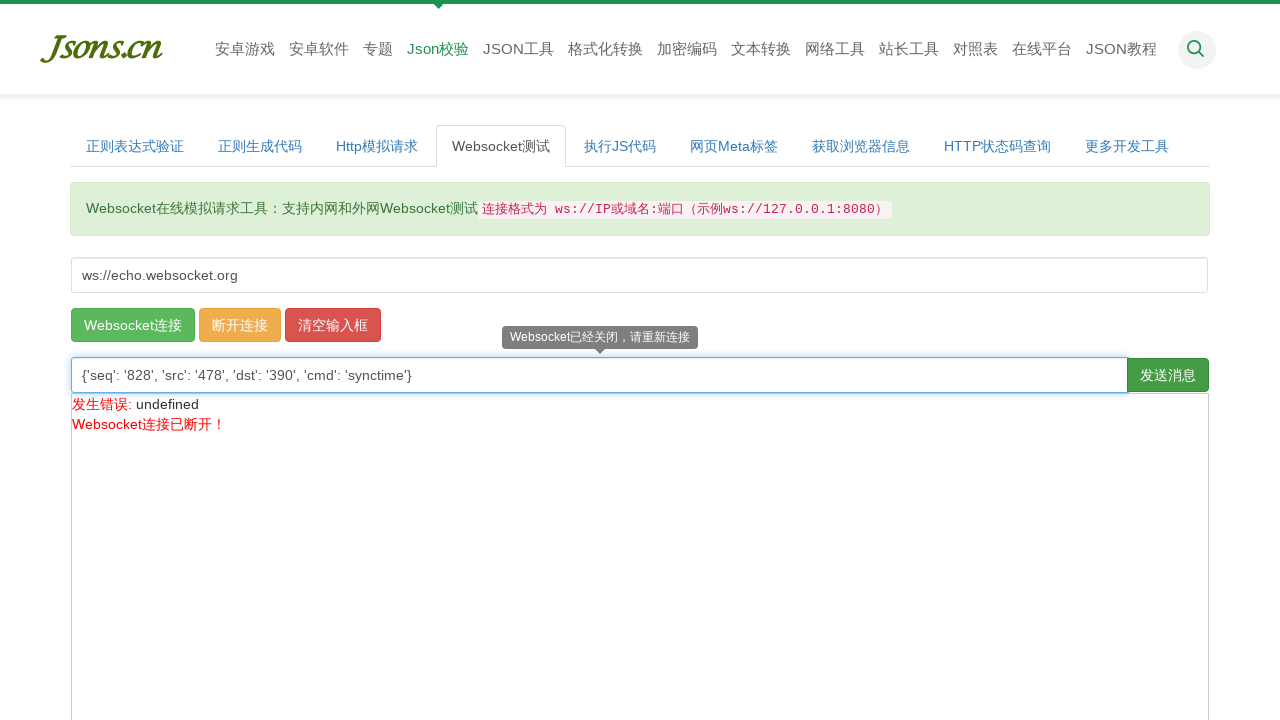

Cleared message field after sending time sync on #message
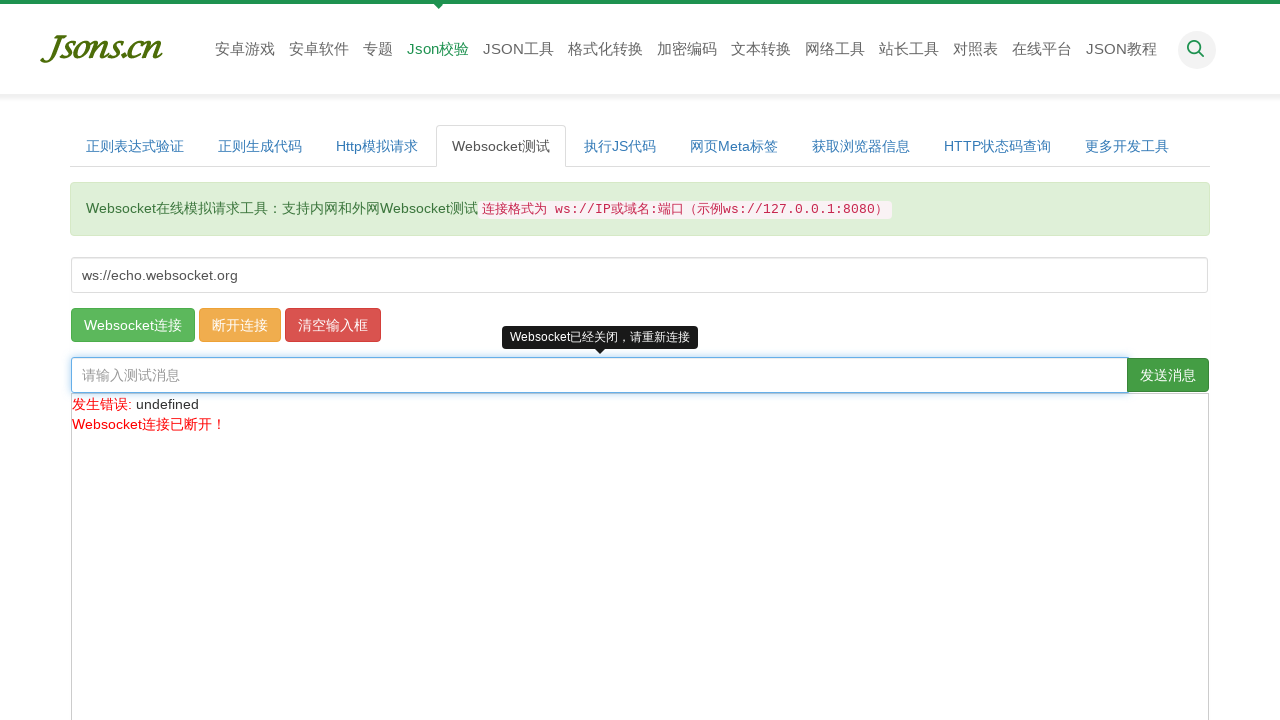

Waited 200ms for time sync response
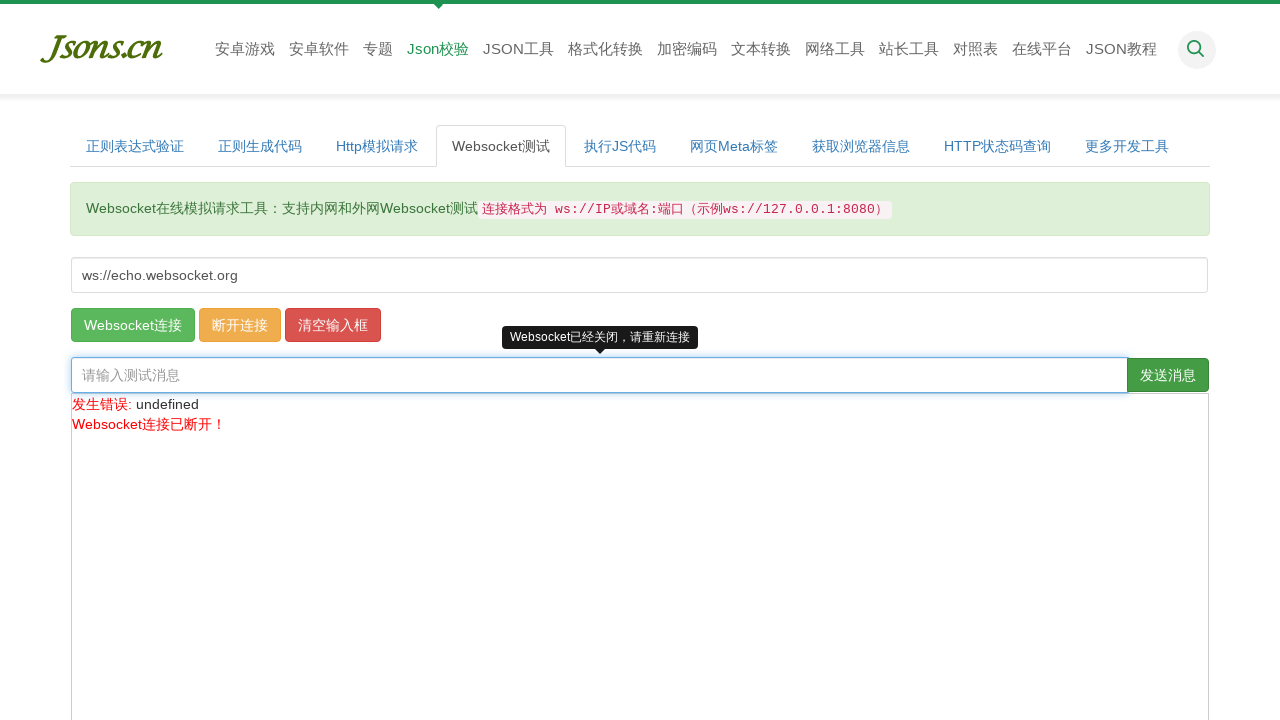

Filled message field with CAD time broadcast message on #message
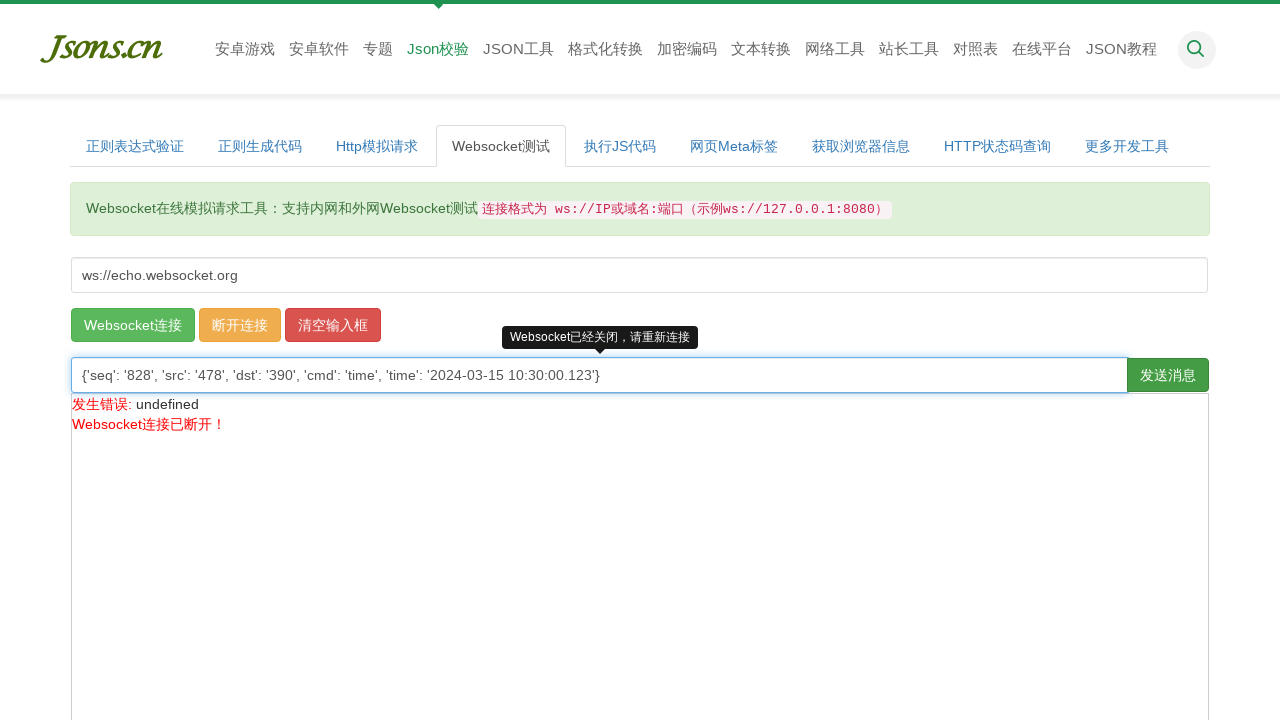

Sent CAD time broadcast message via WebSocket at (1168, 375) on xpath=//button[contains(@class, 'btn') and ancestor::span]
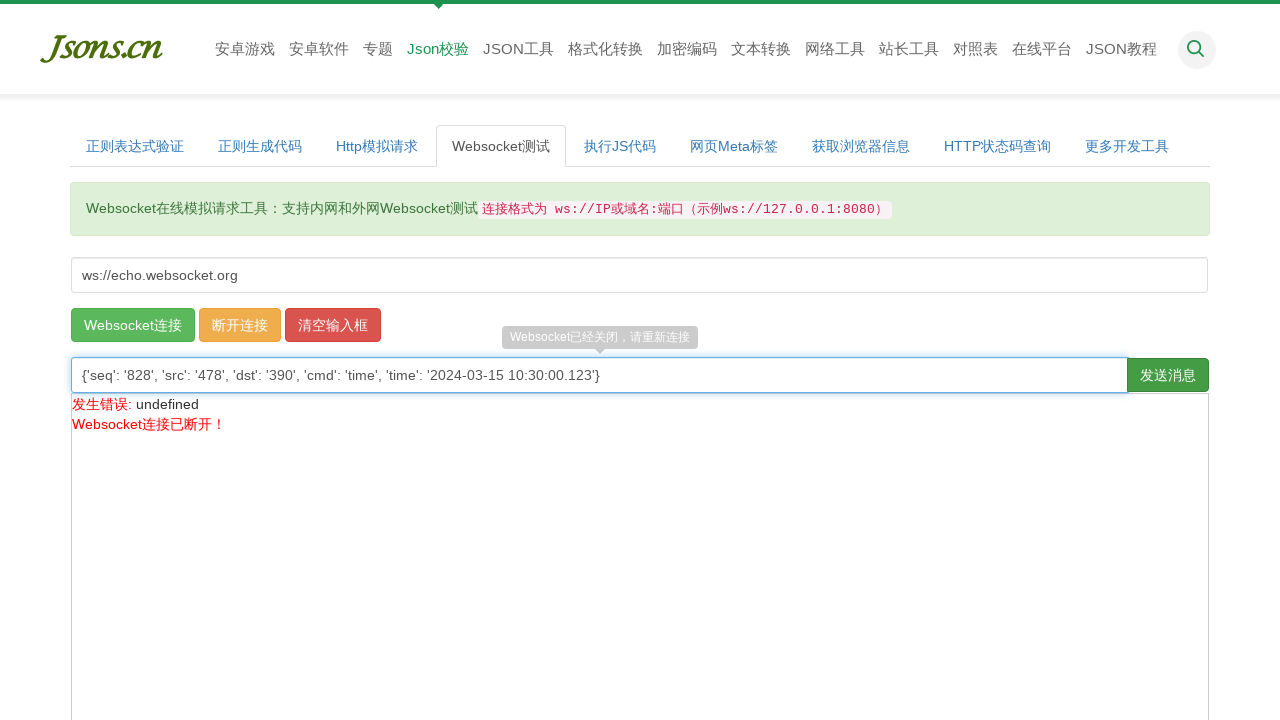

Cleared message field after sending time broadcast on #message
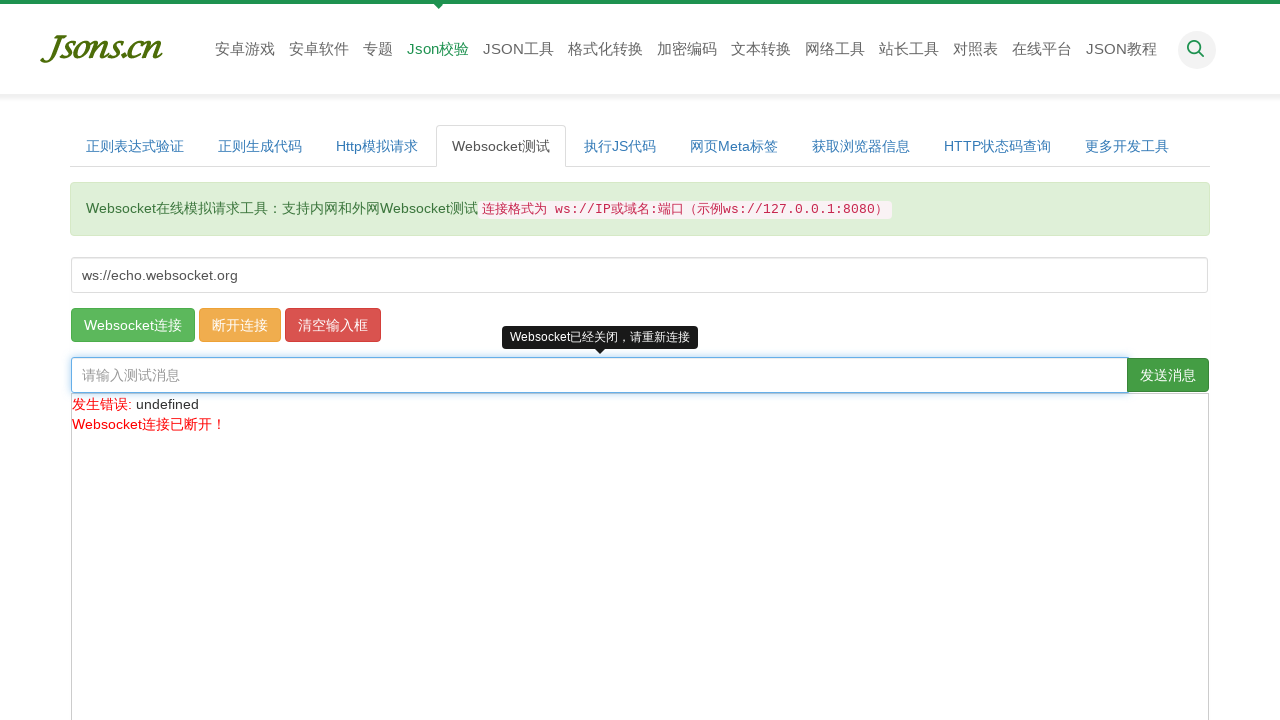

Waited 200ms for time broadcast response
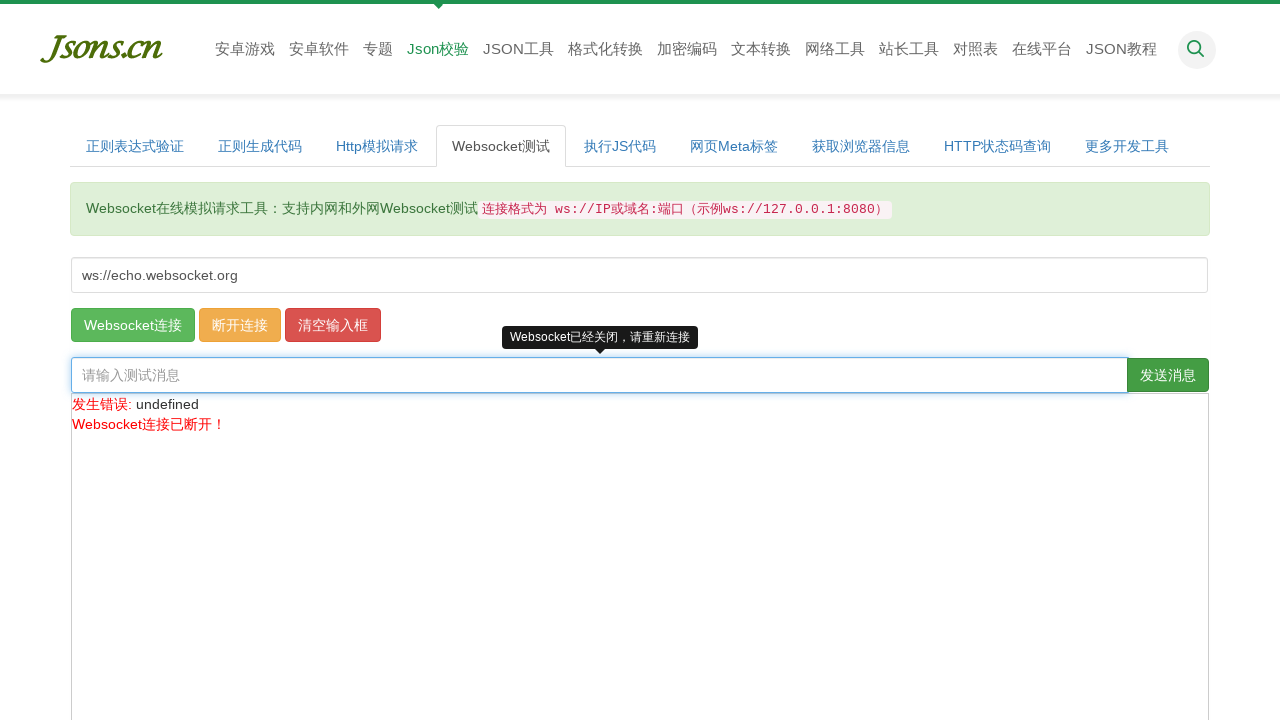

Filled message field with location query message on #message
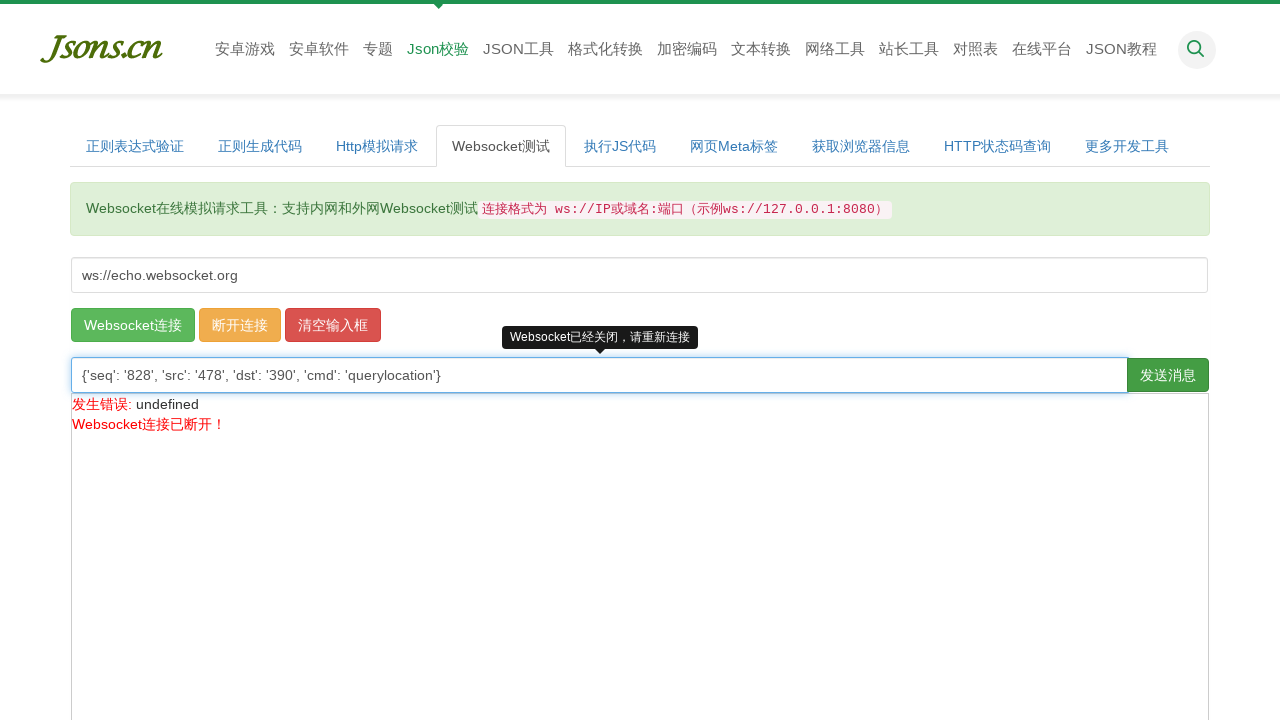

Sent location query message via WebSocket at (1168, 375) on xpath=//button[contains(@class, 'btn') and ancestor::span]
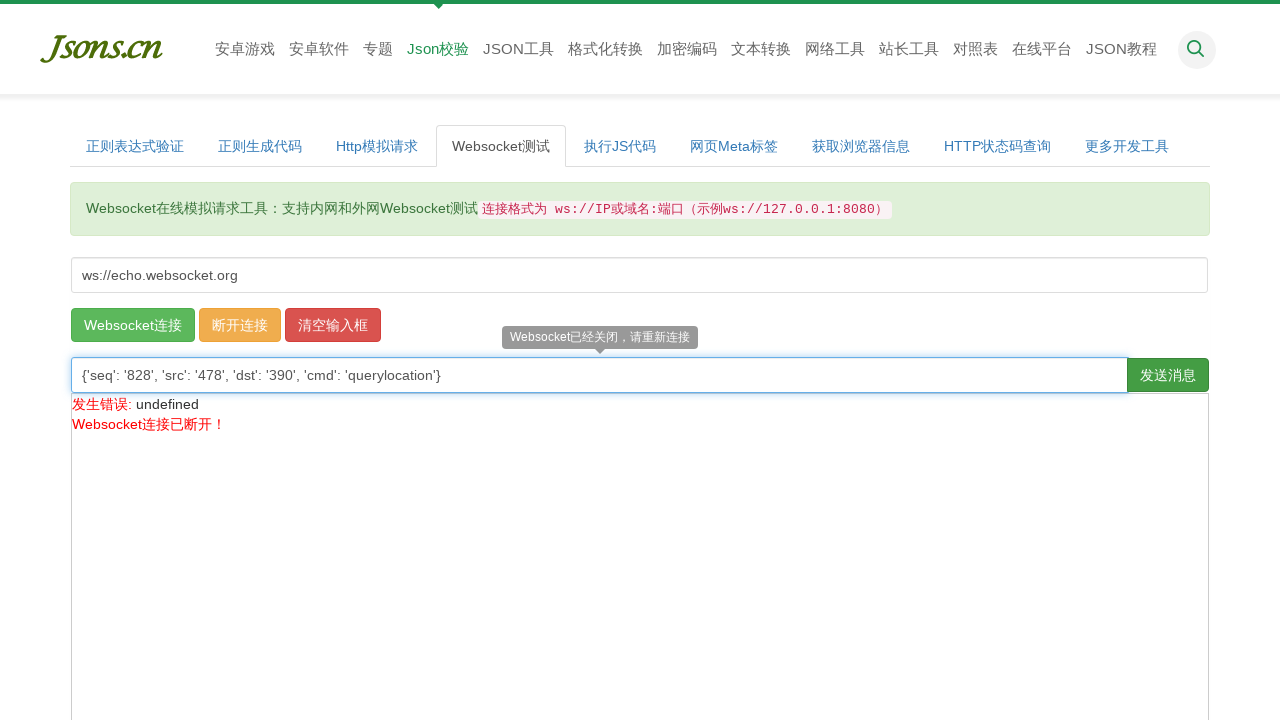

Cleared message field after sending location query on #message
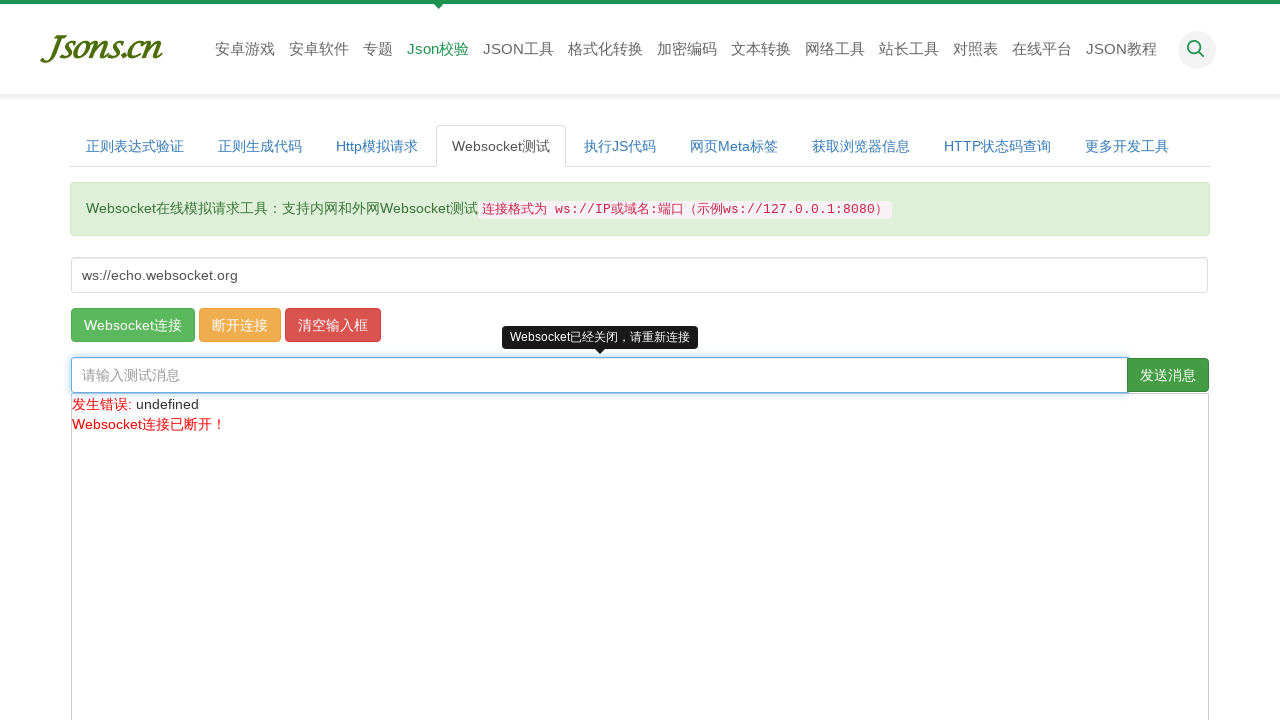

Waited 200ms for location query response
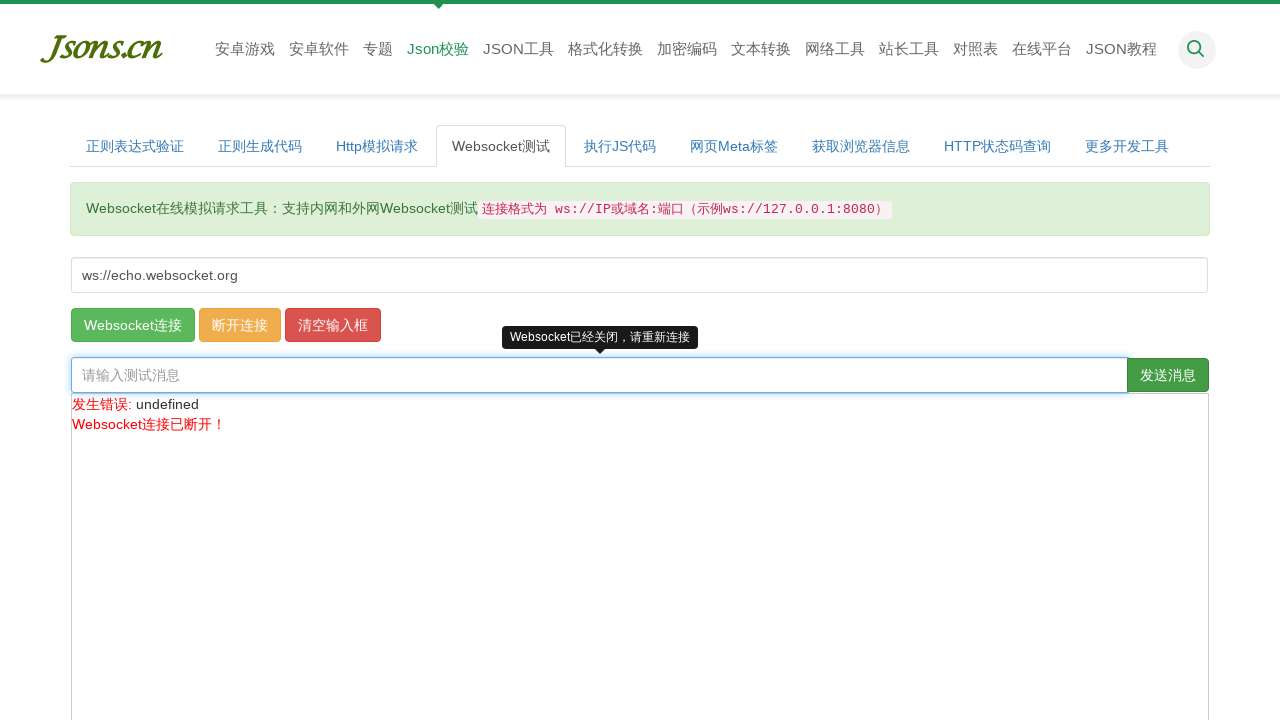

Filled message field with call request message on #message
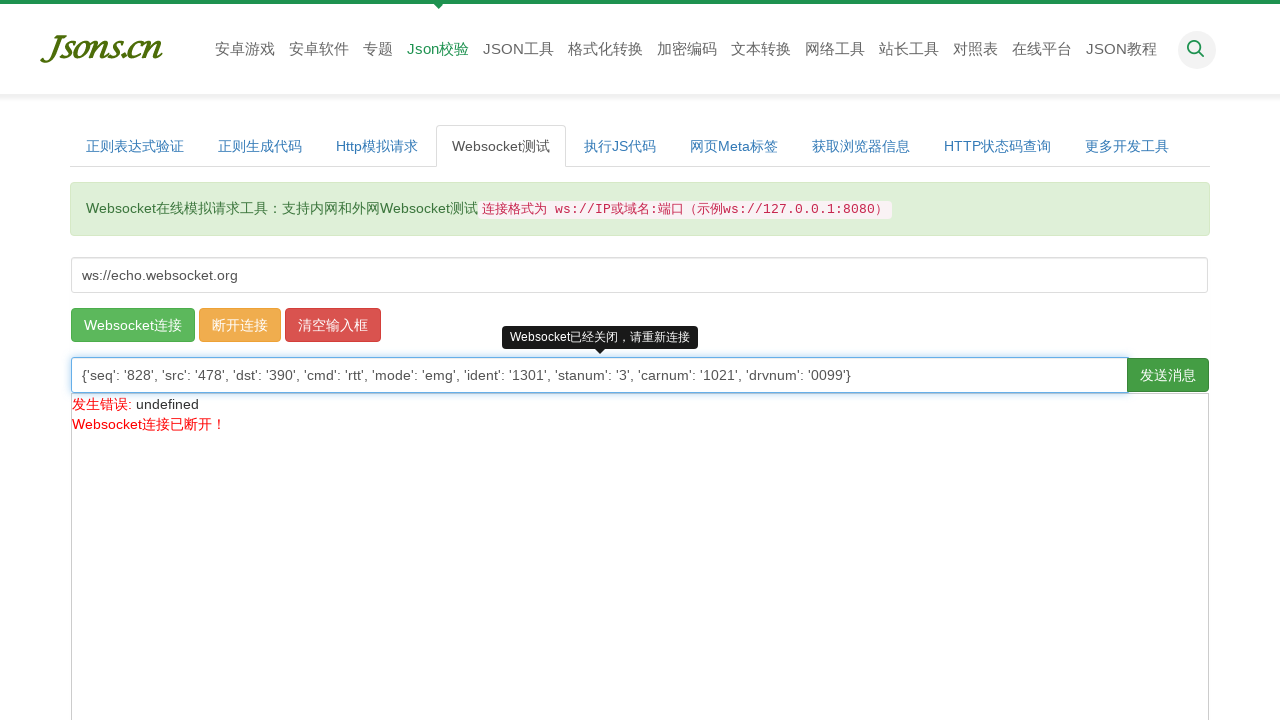

Sent call request message via WebSocket at (1168, 375) on xpath=//button[contains(@class, 'btn') and ancestor::span]
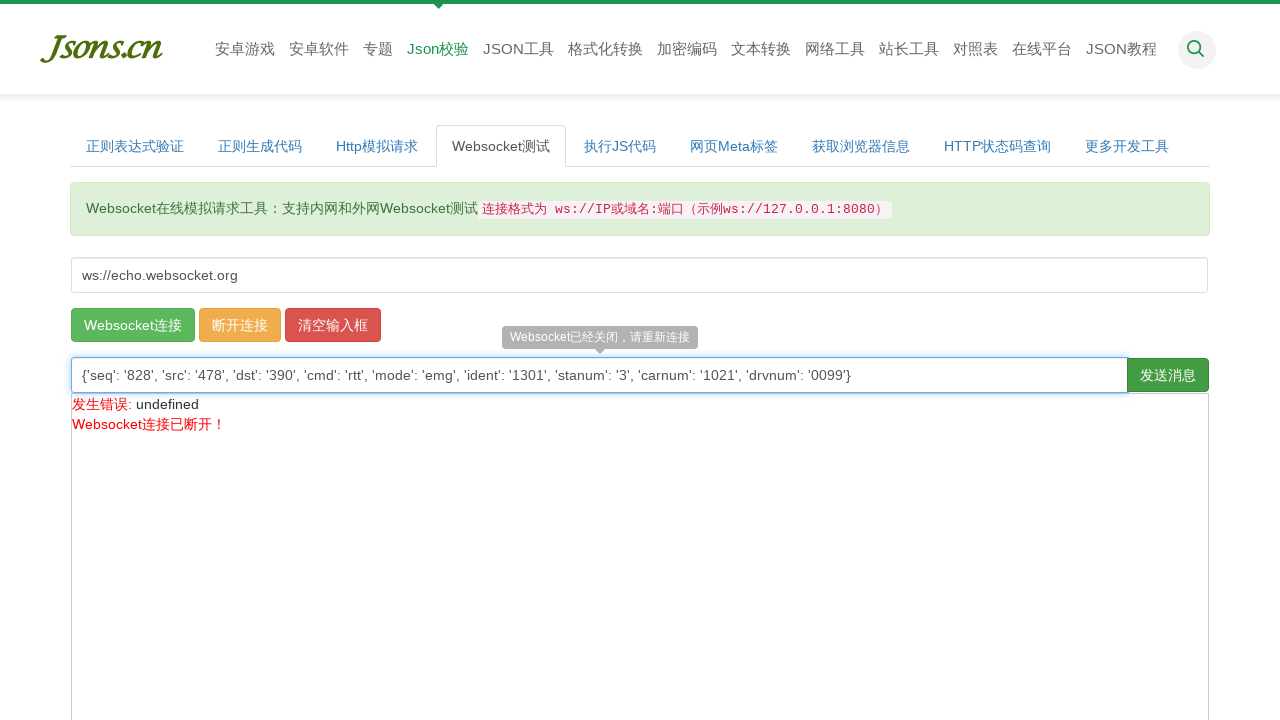

Cleared message field after sending call request on #message
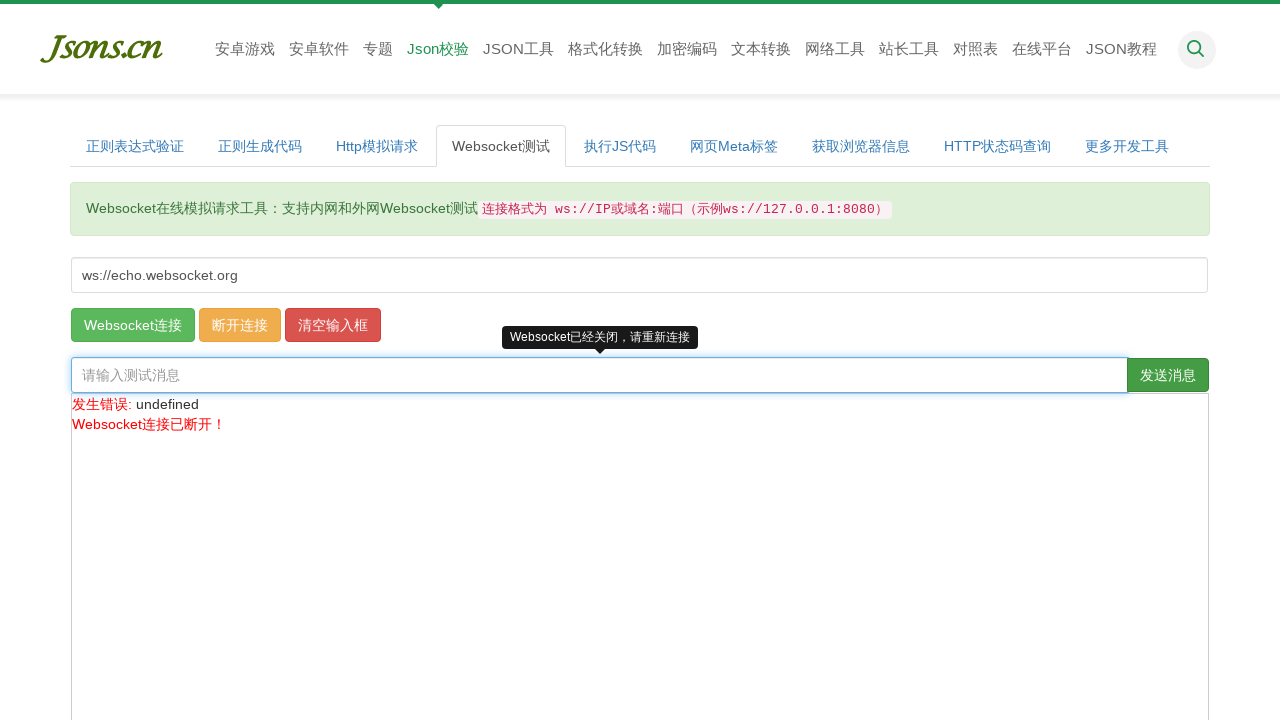

Waited 200ms for call request response
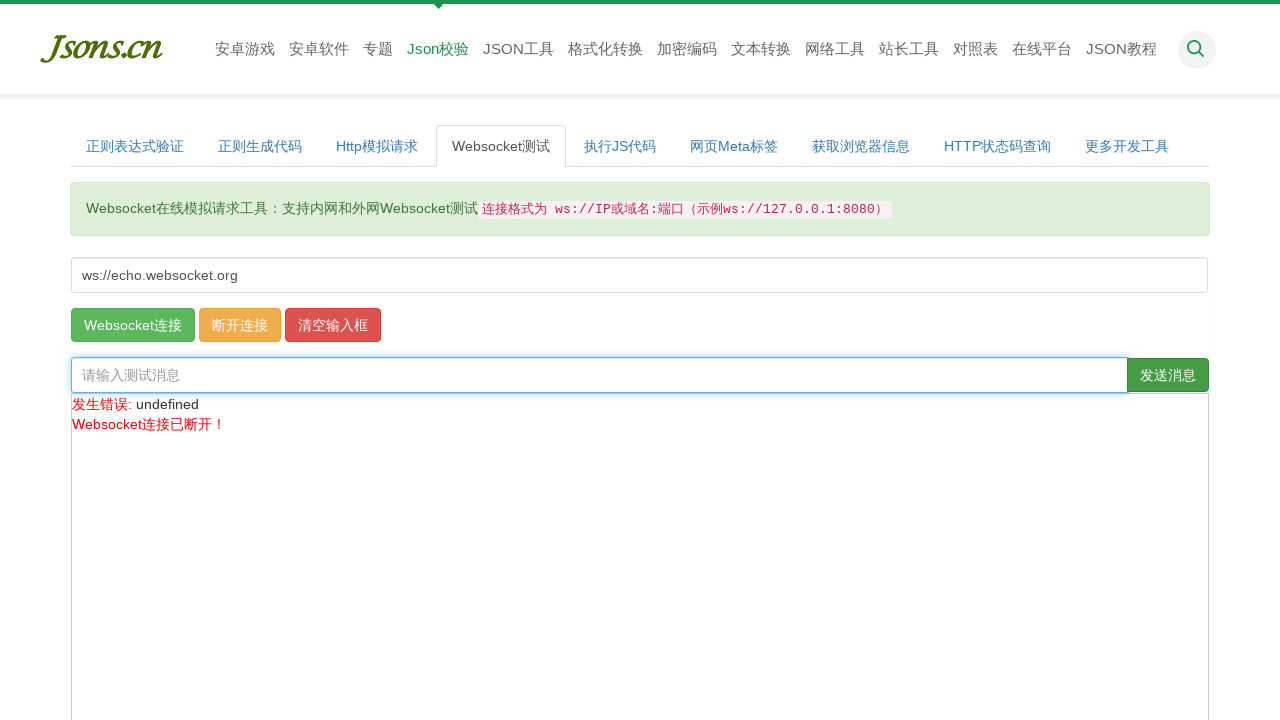

Filled message field with attach request message on #message
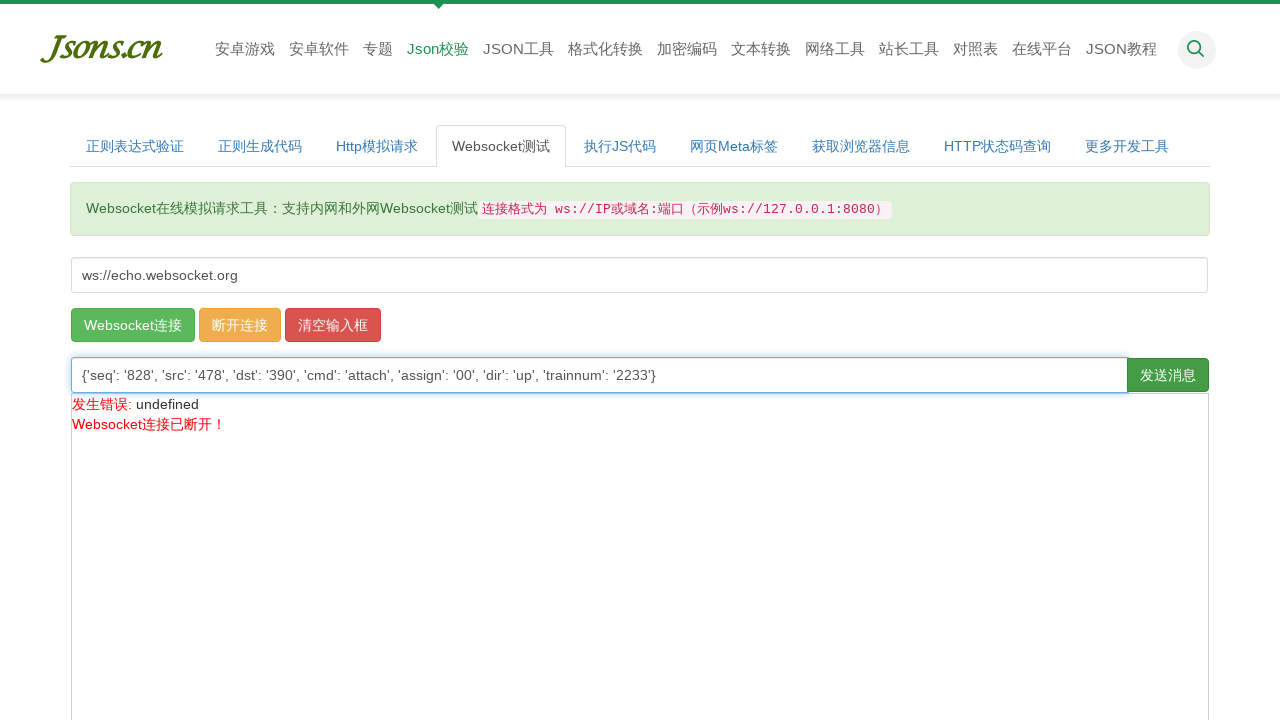

Sent attach request message via WebSocket at (1168, 375) on xpath=//button[contains(@class, 'btn') and ancestor::span]
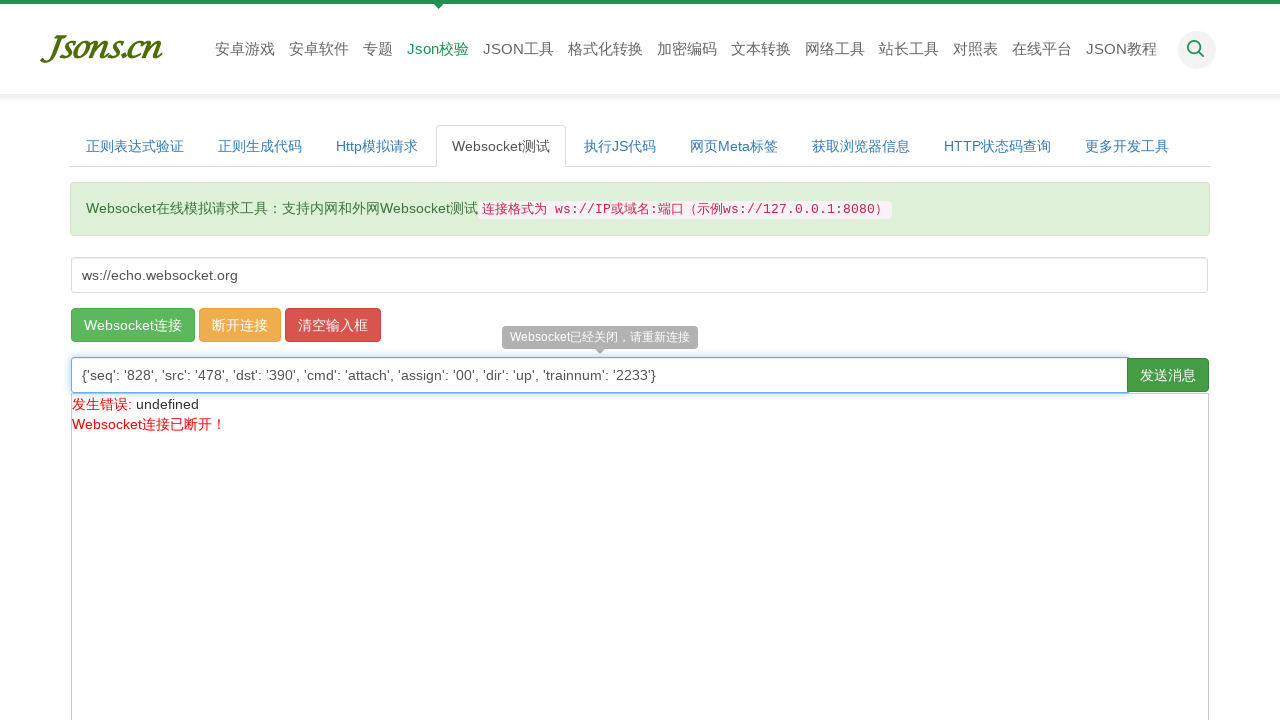

Cleared message field after sending attach request on #message
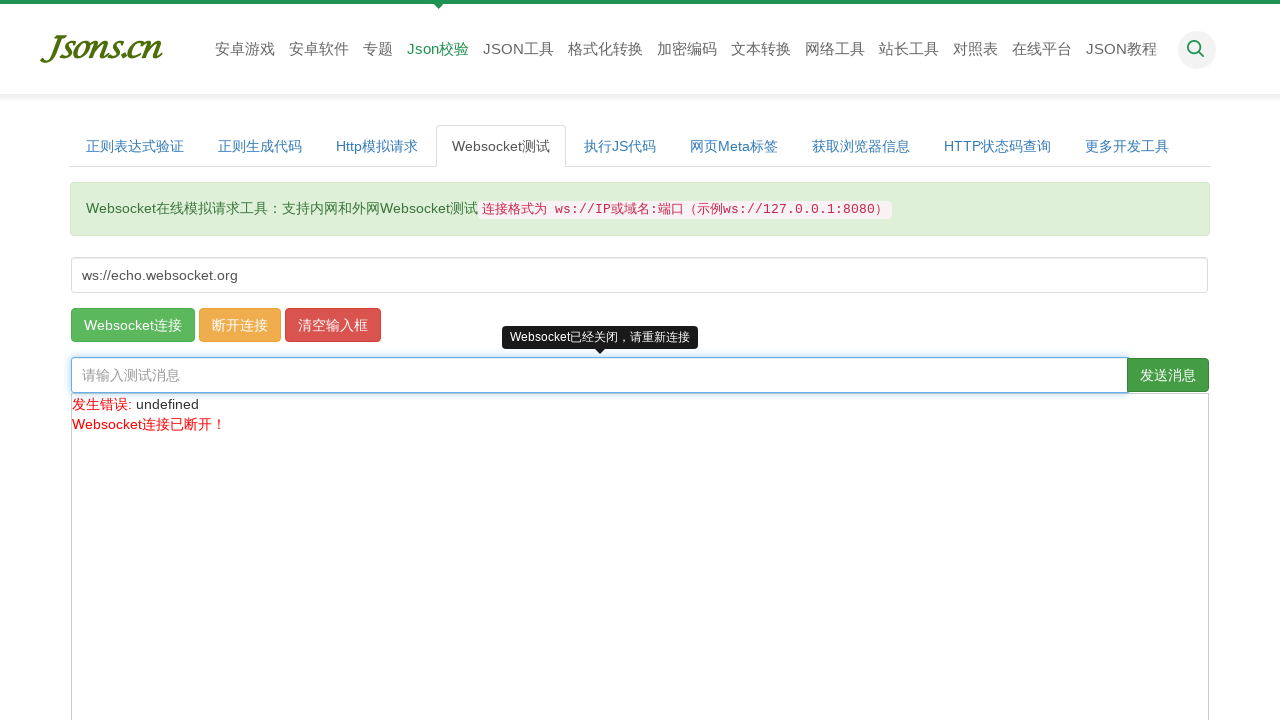

Waited 200ms for attach request response
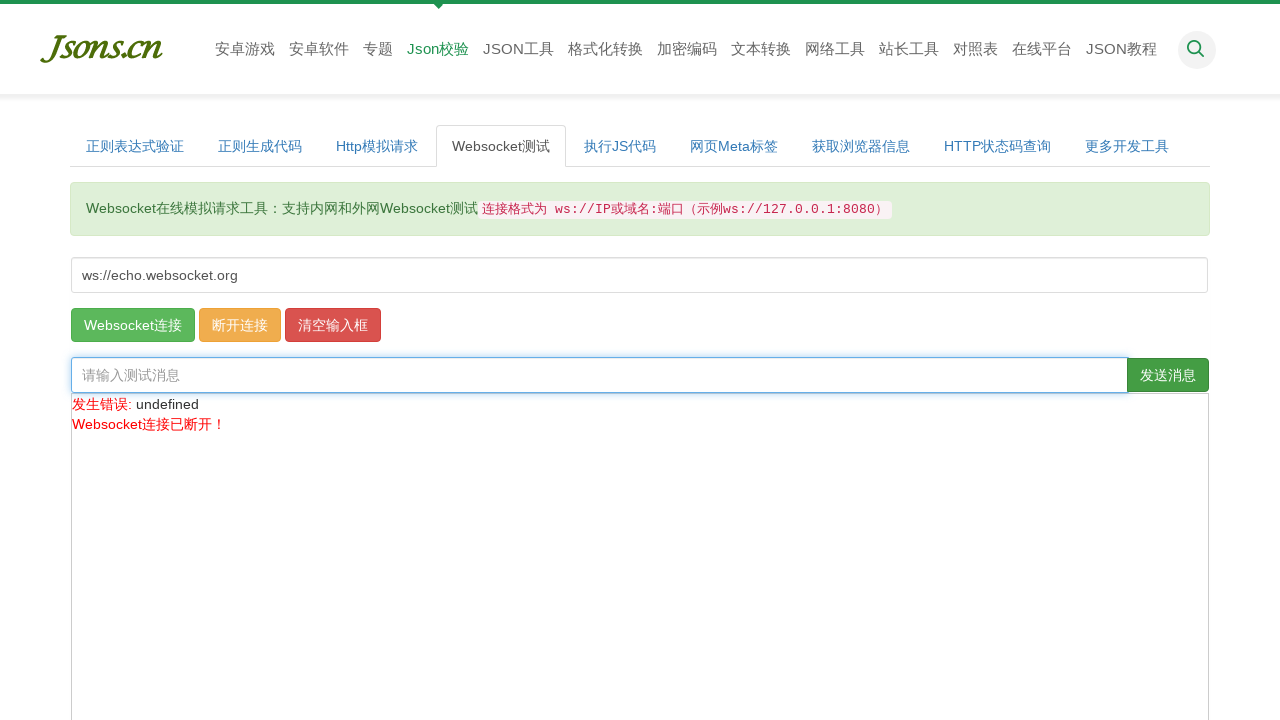

Filled message field with preset short message on #message
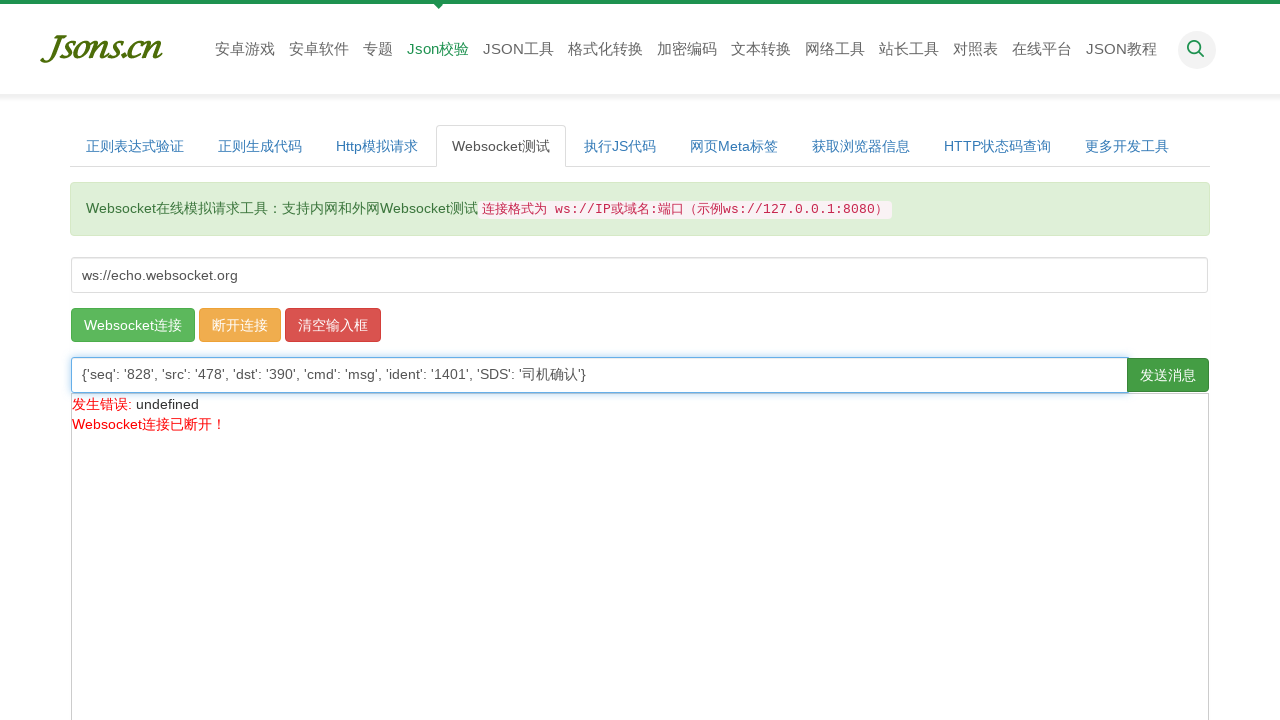

Sent preset short message via WebSocket at (1168, 375) on xpath=//button[contains(@class, 'btn') and ancestor::span]
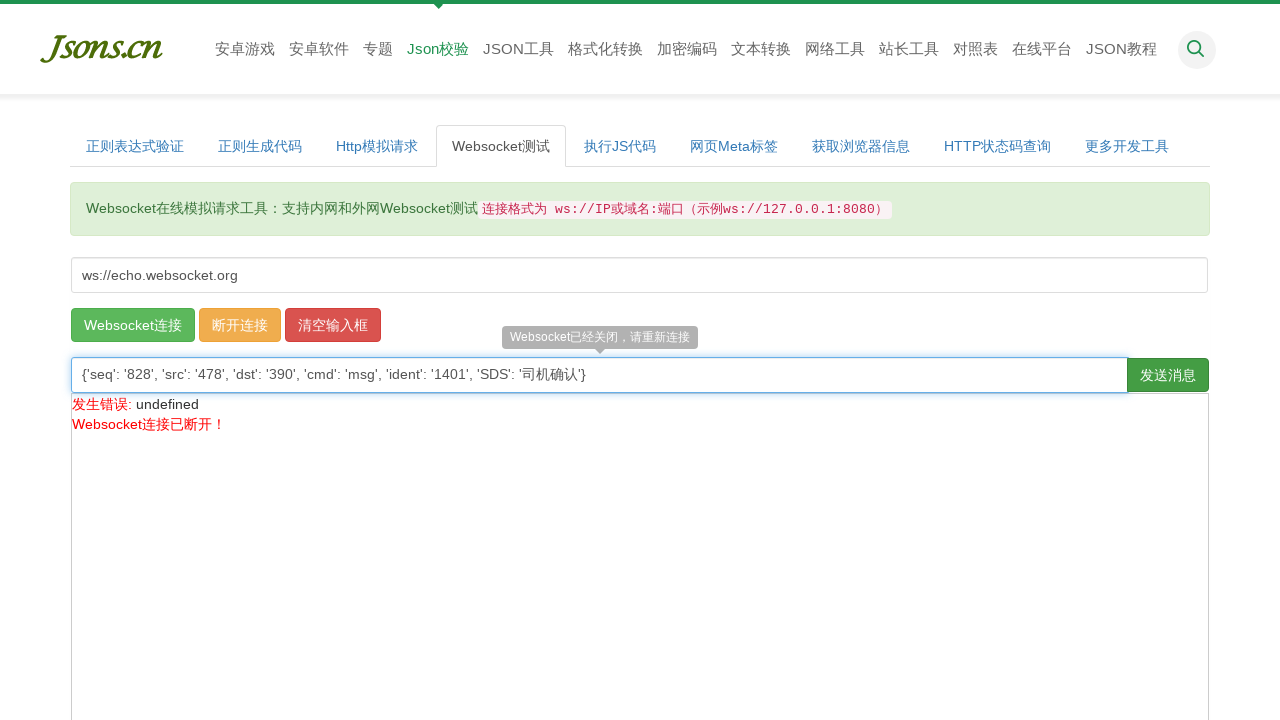

Cleared message field after sending preset short message on #message
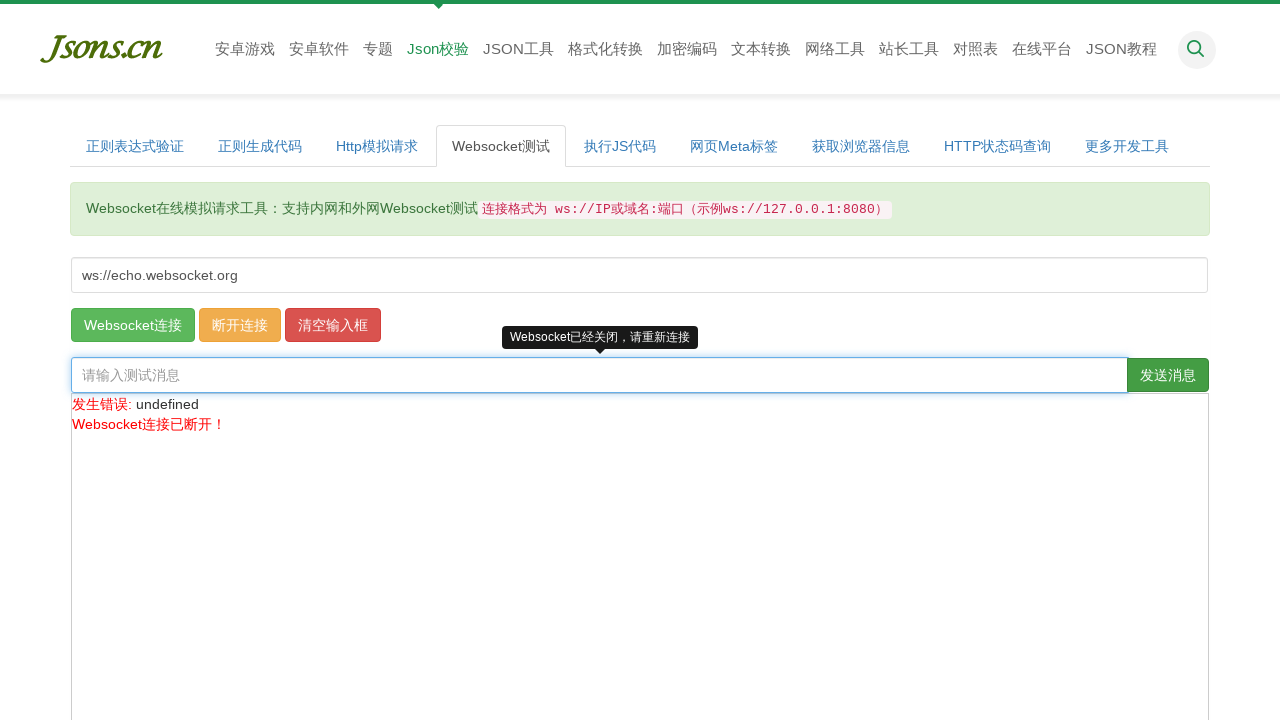

Waited 200ms for preset short message response
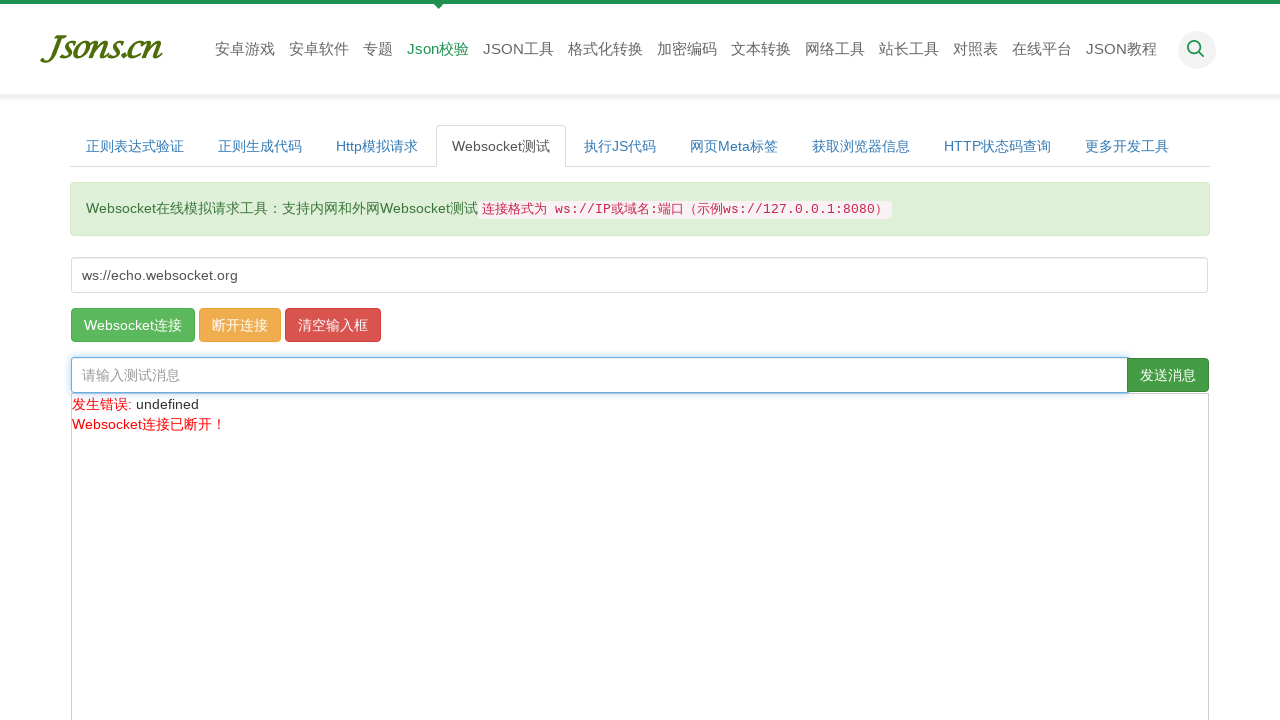

Filled message field with electronic work order message on #message
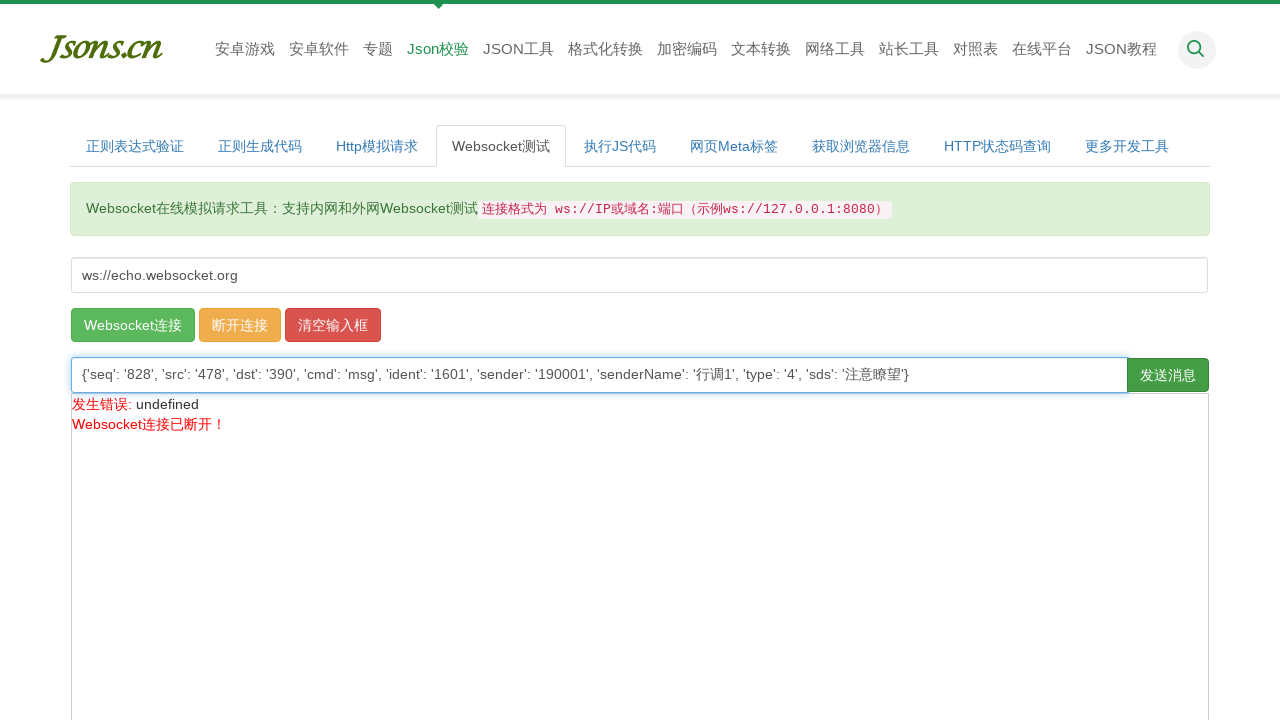

Sent electronic work order message via WebSocket at (1168, 375) on xpath=//button[contains(@class, 'btn') and ancestor::span]
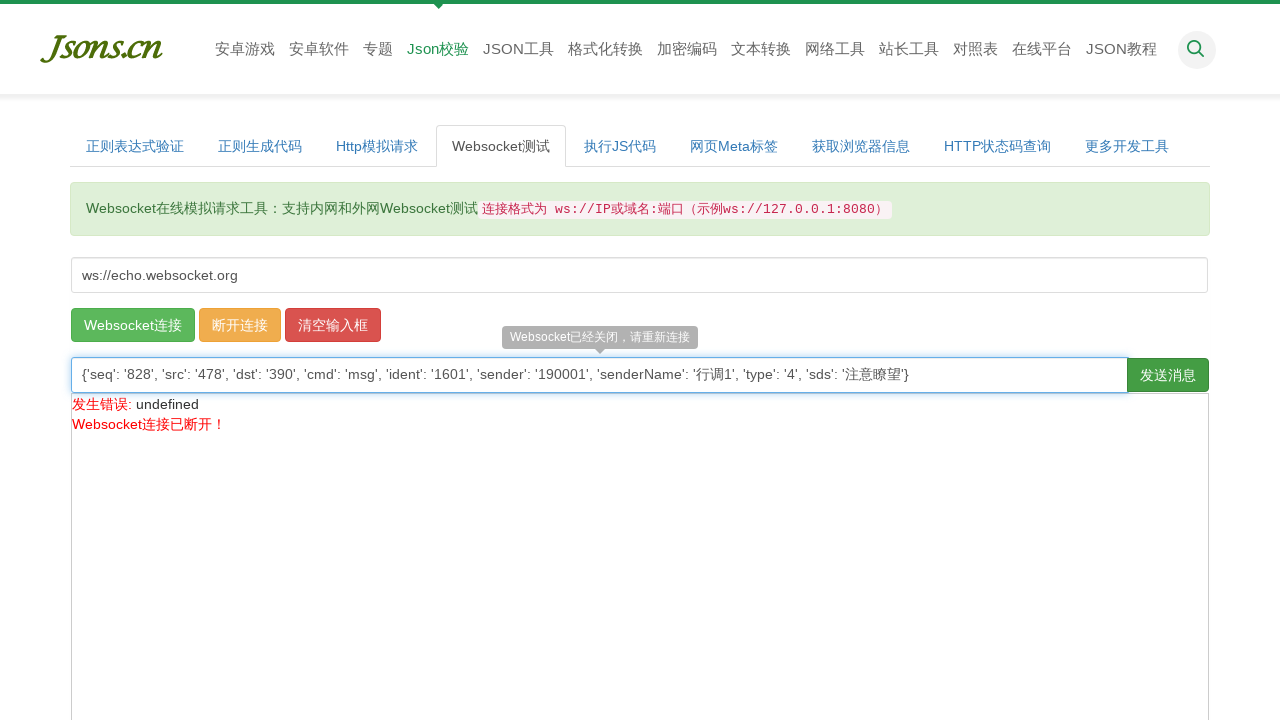

Cleared message field after sending work order message on #message
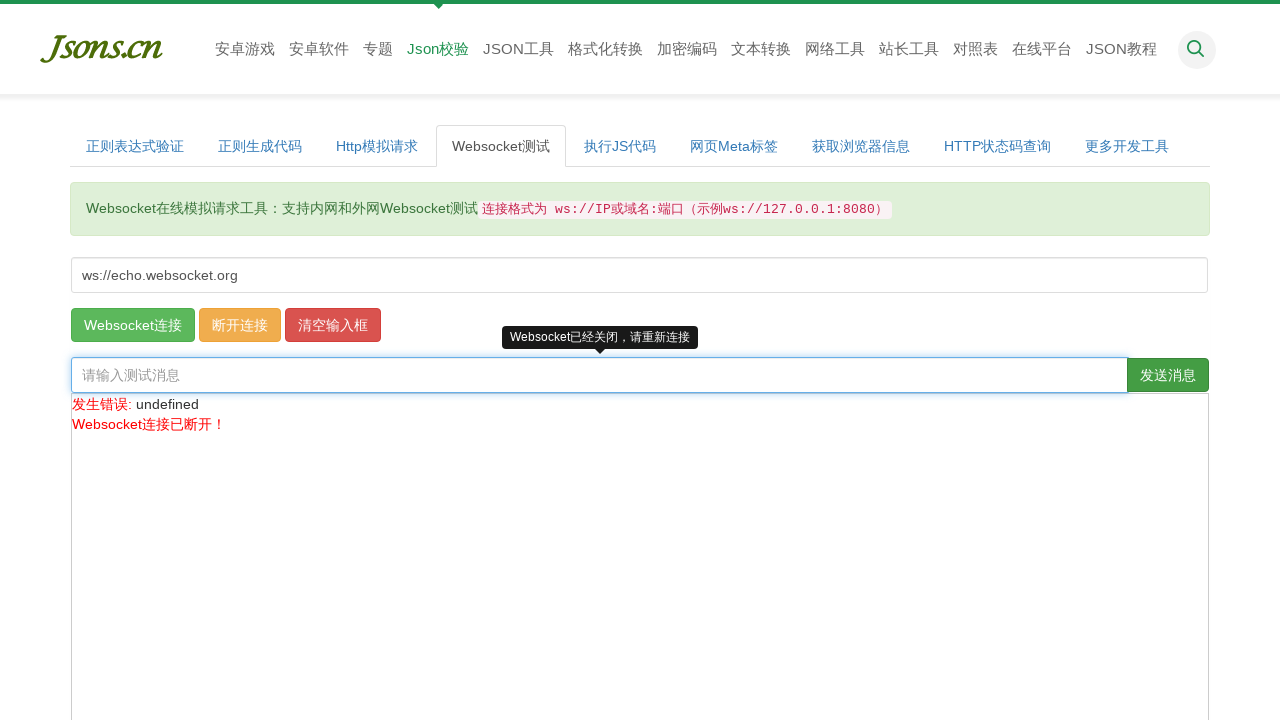

Waited 200ms for work order message response
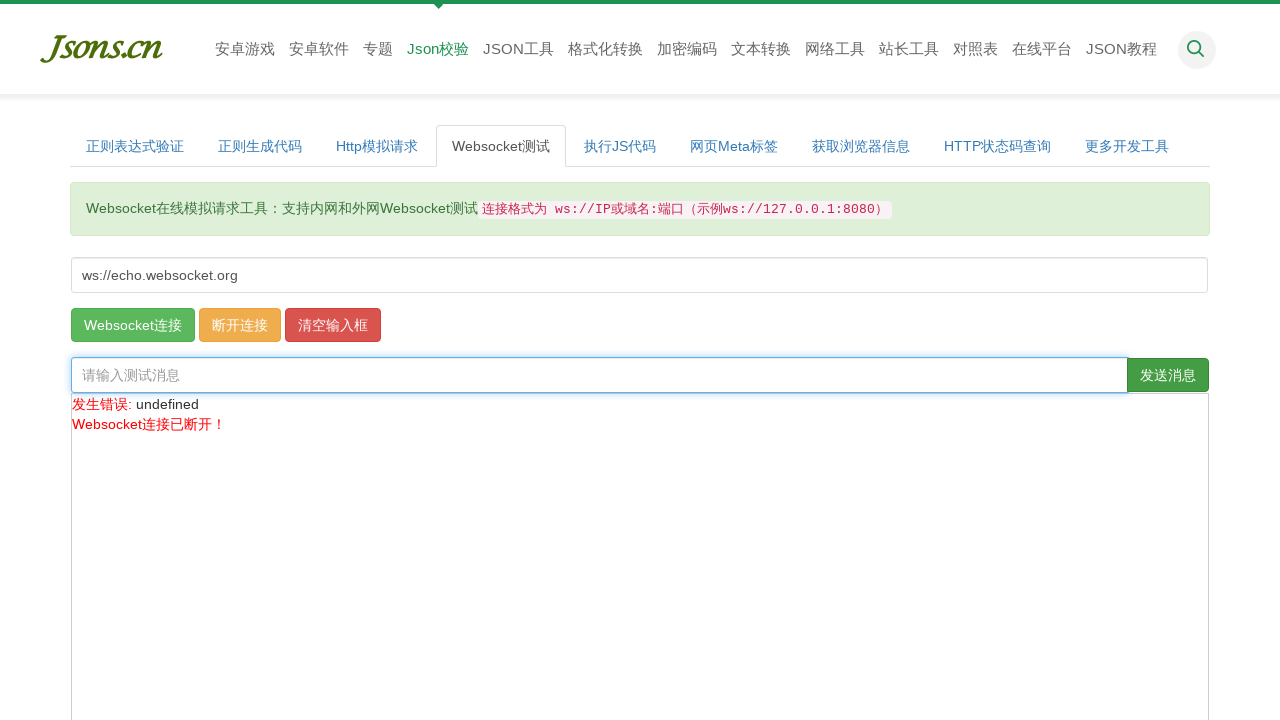

Filled message field with broadcast control message on #message
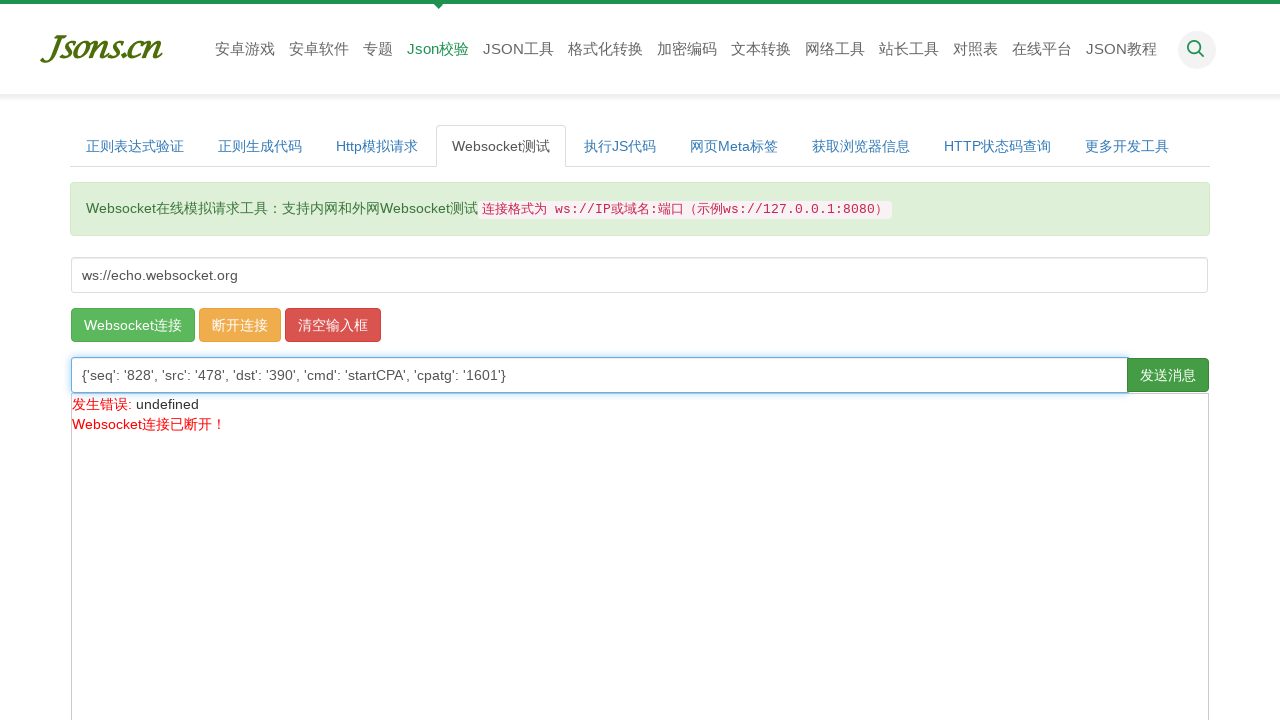

Sent broadcast control message via WebSocket at (1168, 375) on xpath=//button[contains(@class, 'btn') and ancestor::span]
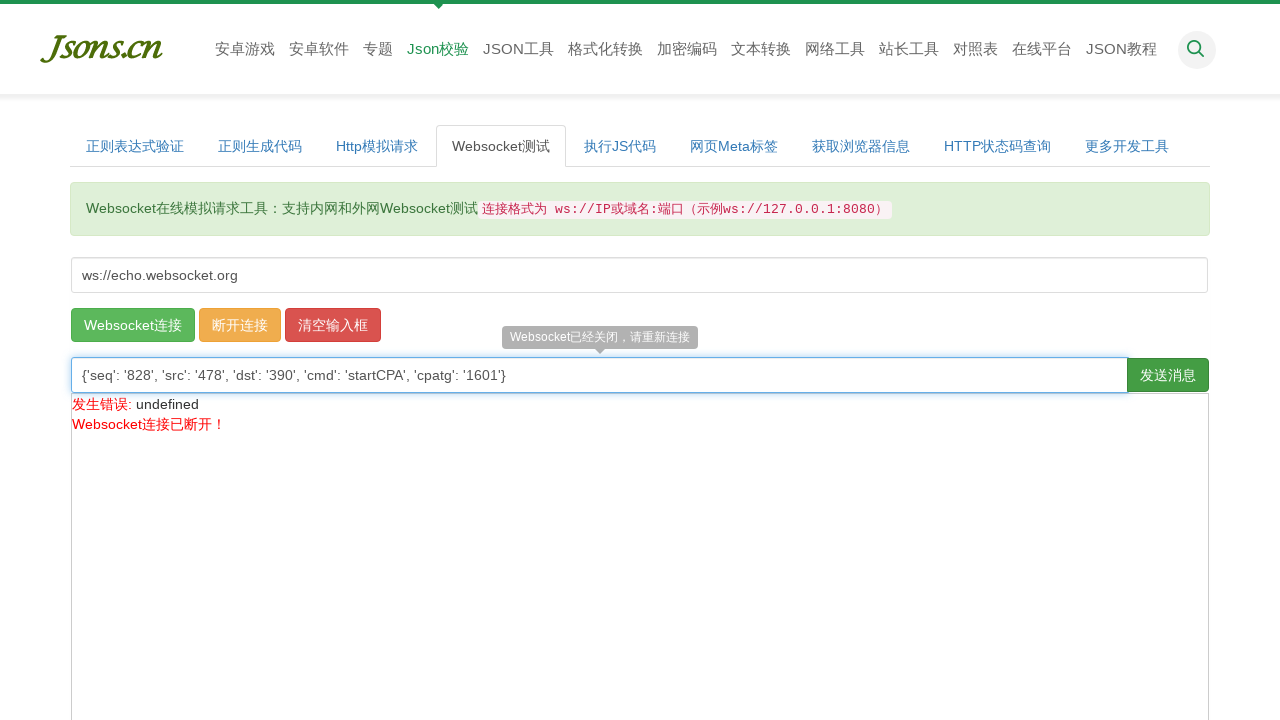

Cleared message field after sending broadcast control message on #message
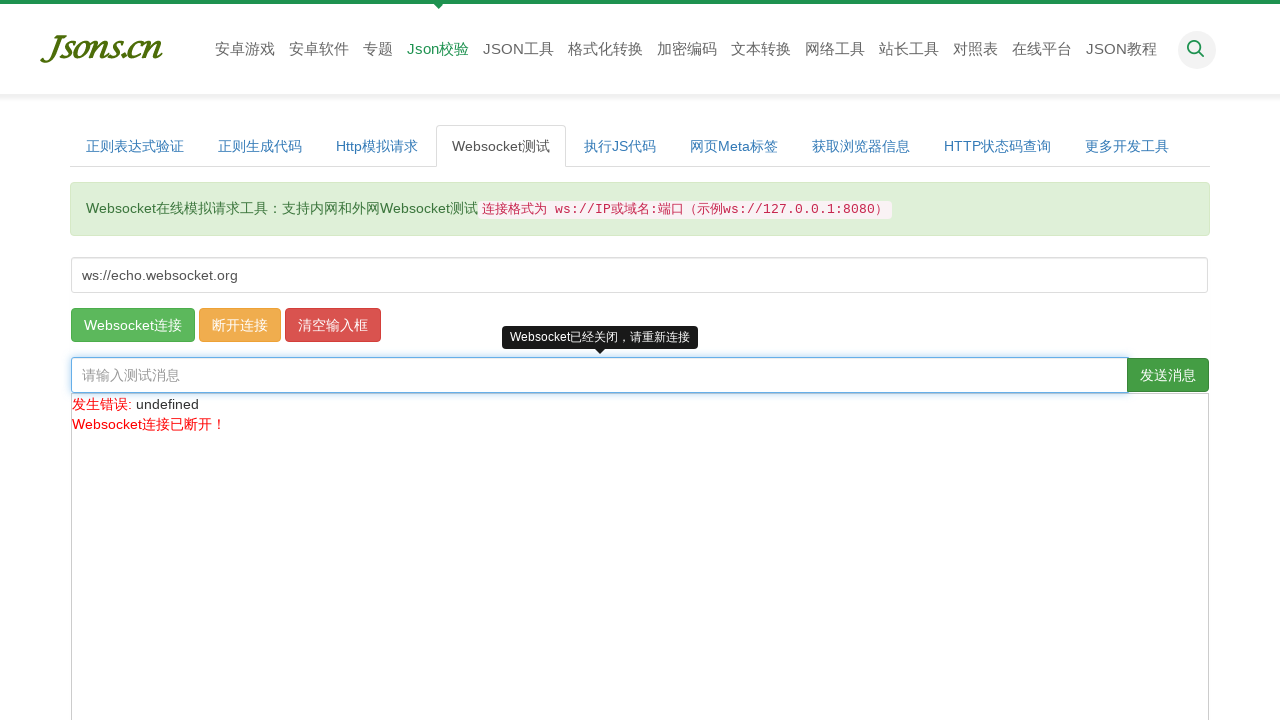

Waited 200ms for broadcast control message response
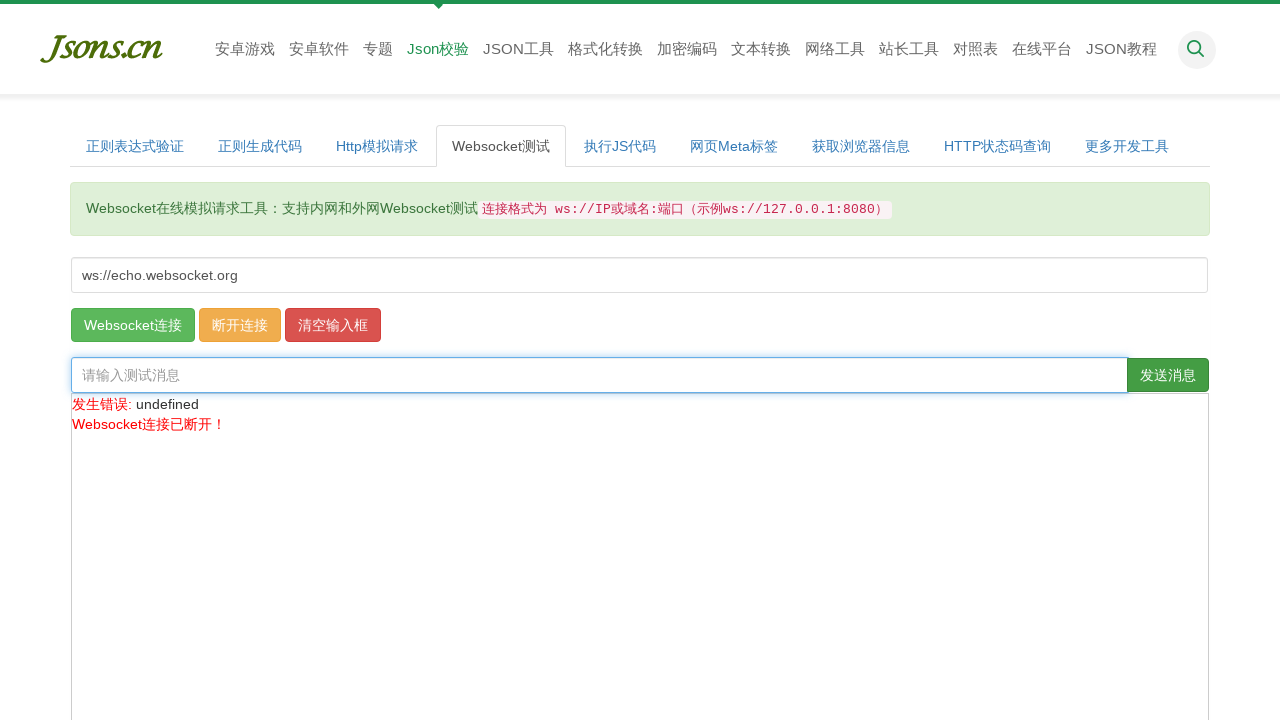

Filled message field with self-test message on #message
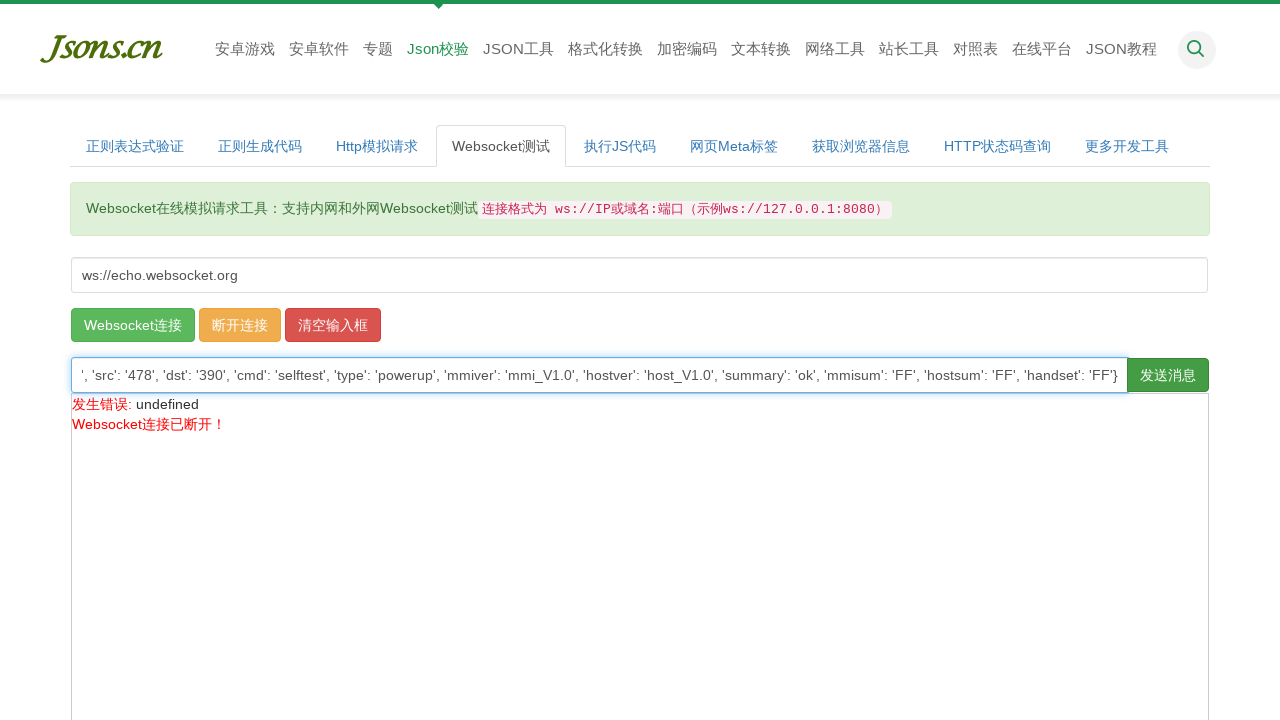

Sent self-test message via WebSocket at (1168, 375) on xpath=//button[contains(@class, 'btn') and ancestor::span]
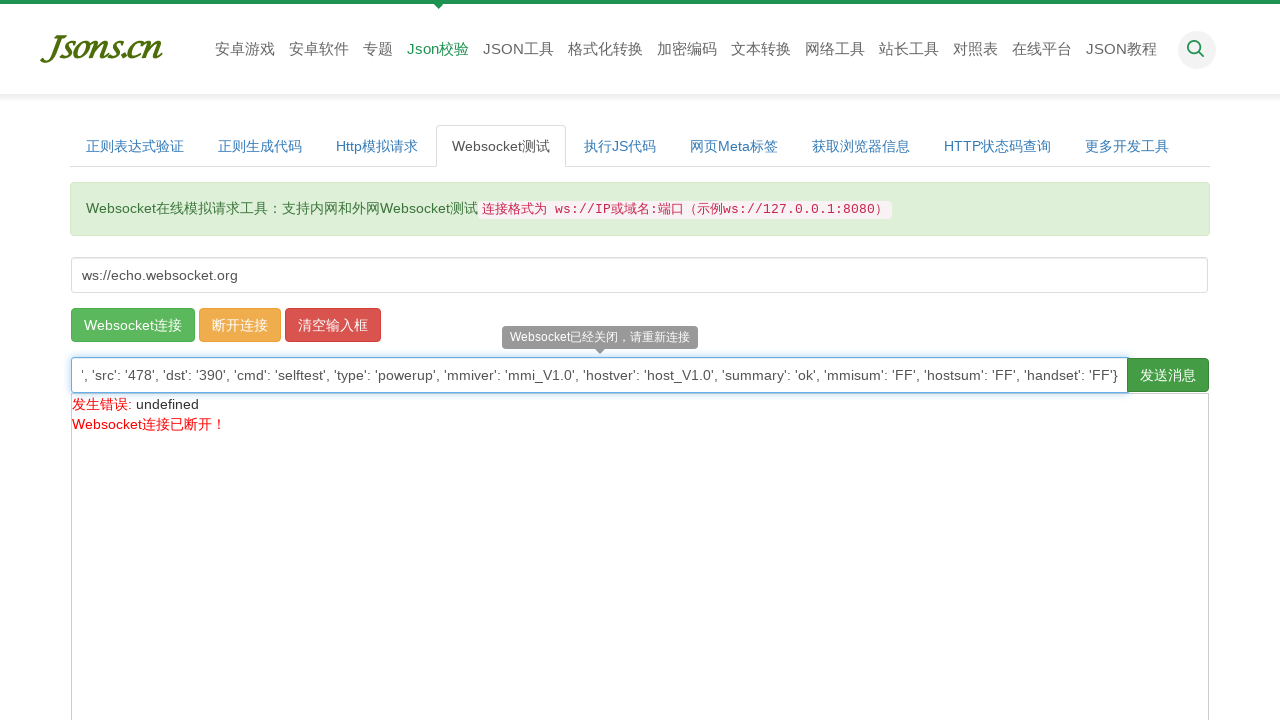

Cleared message field after sending self-test message on #message
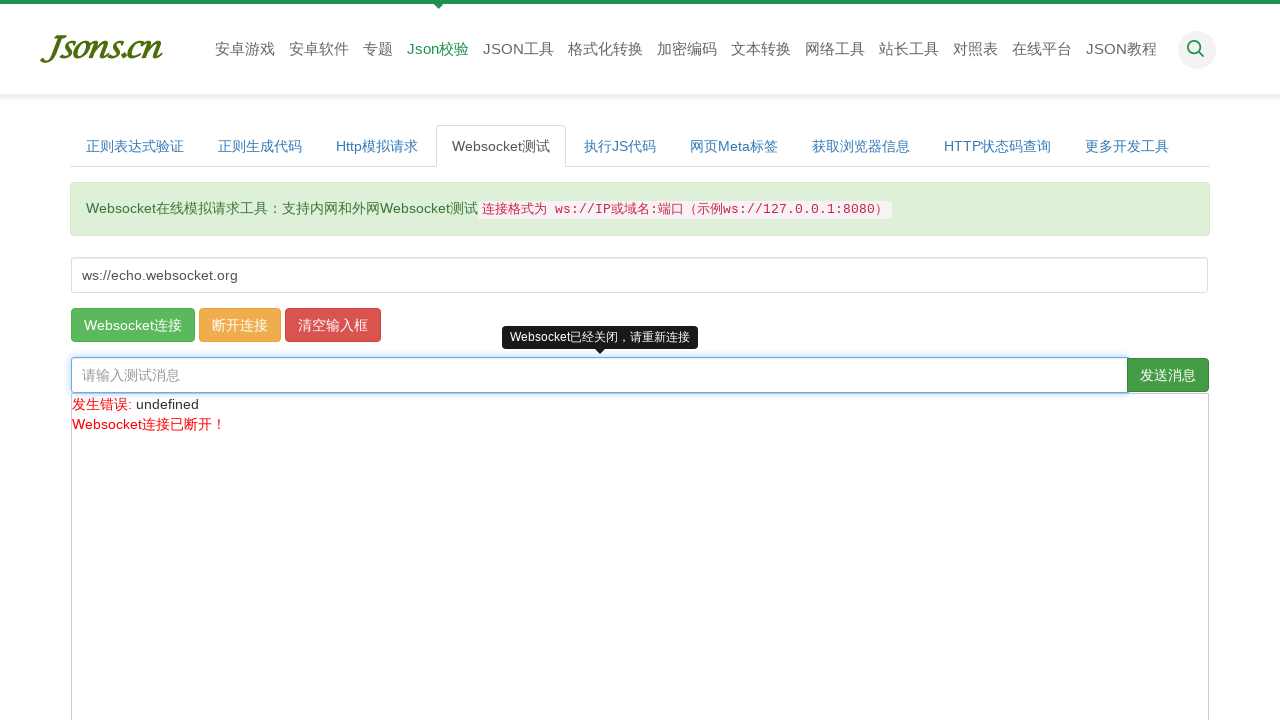

Waited 200ms for self-test message response
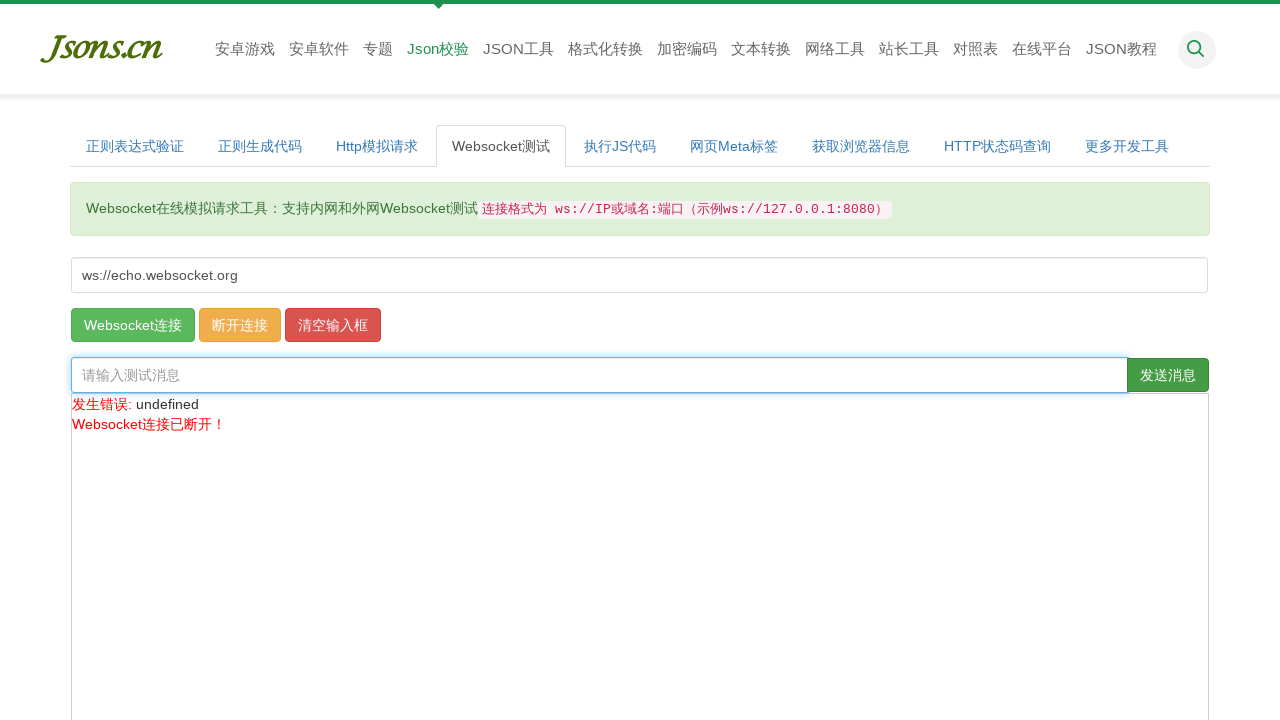

Filled message field with passenger intercom message on #message
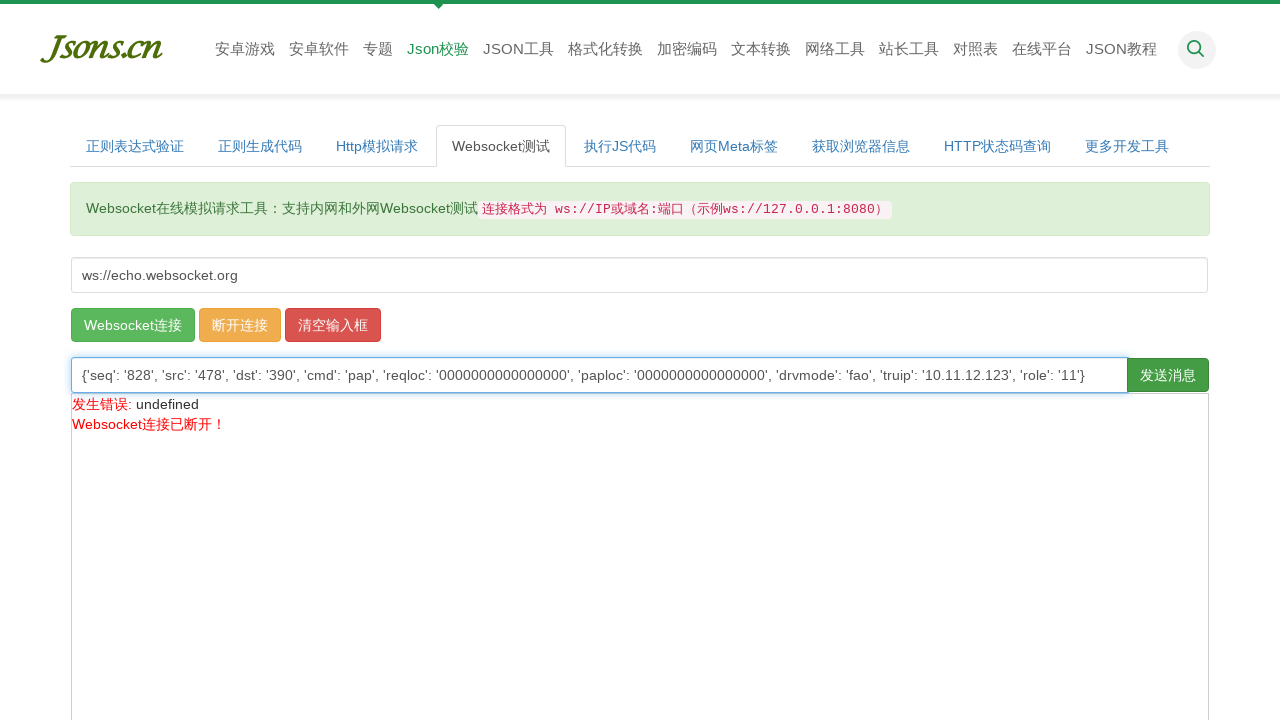

Sent passenger intercom message via WebSocket at (1168, 375) on xpath=//button[contains(@class, 'btn') and ancestor::span]
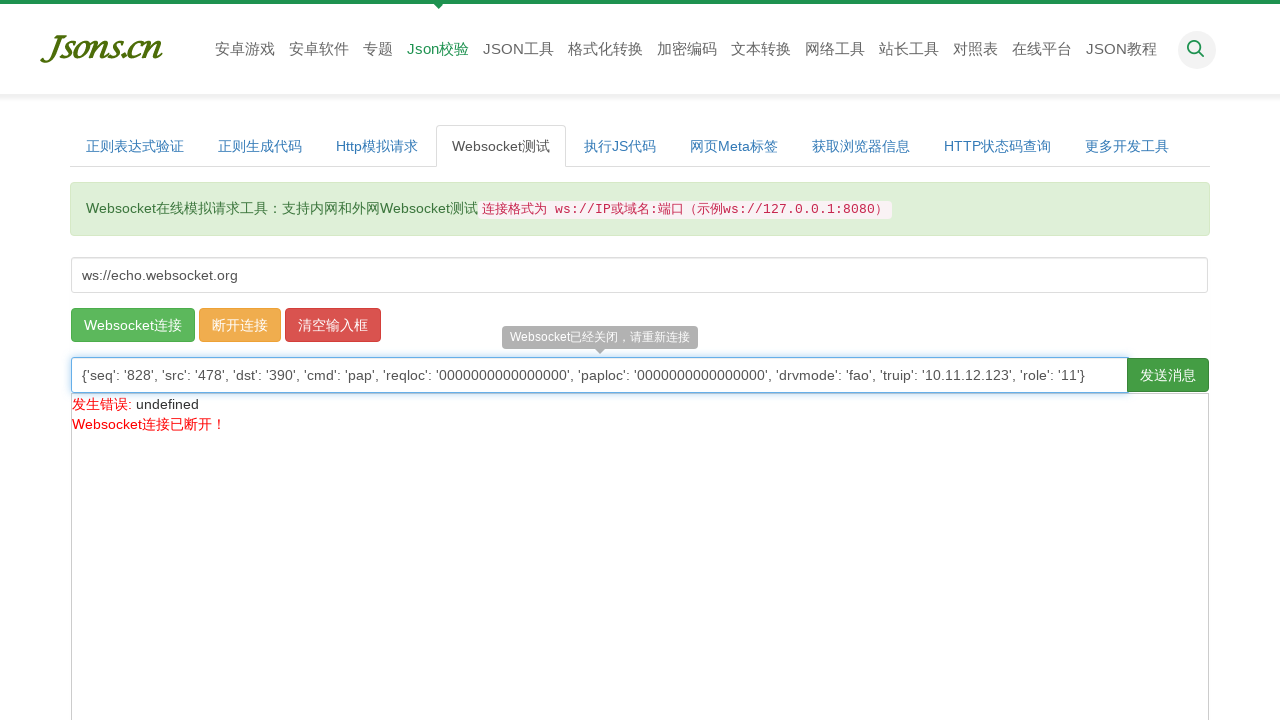

Cleared message field after sending passenger intercom message on #message
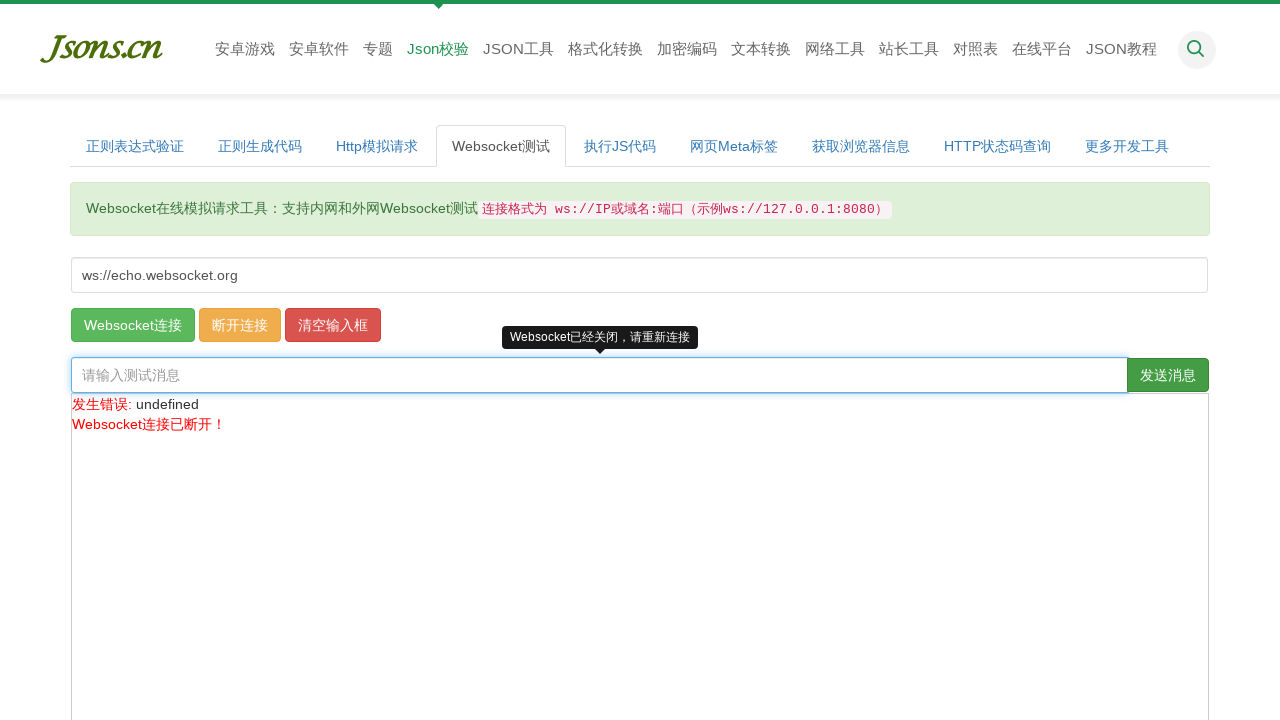

Output element became visible indicating all test messages were processed
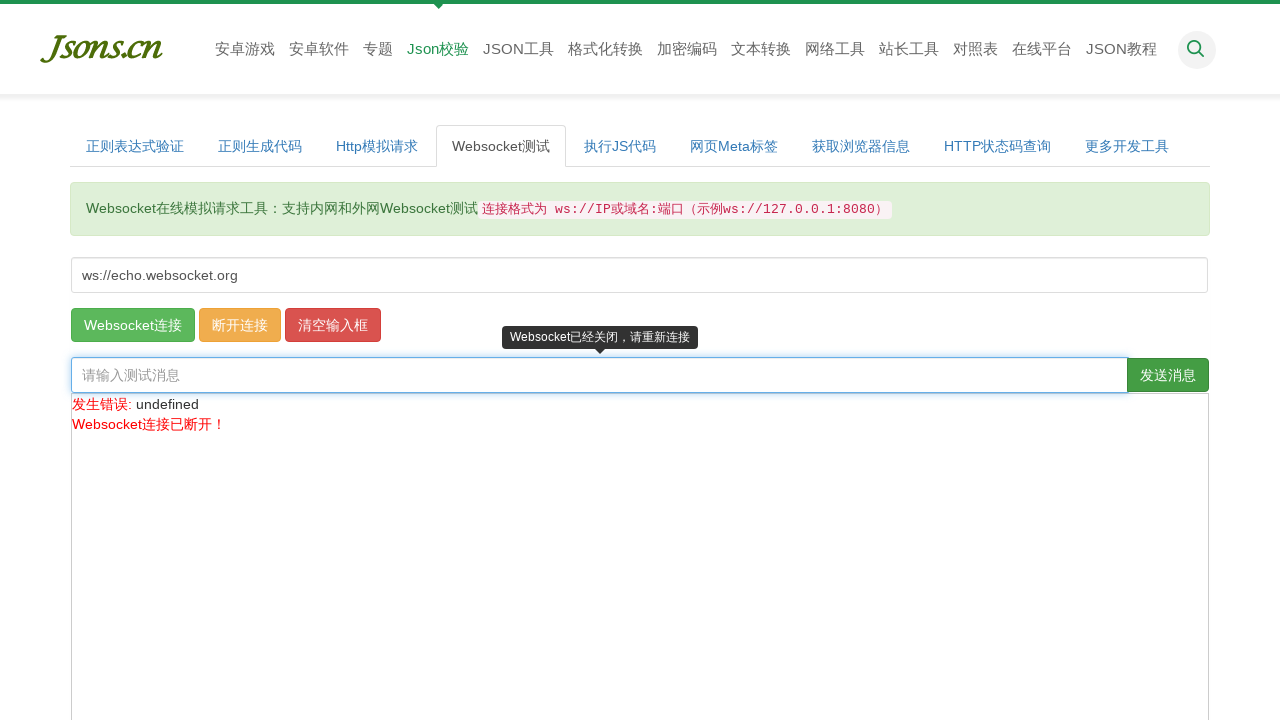

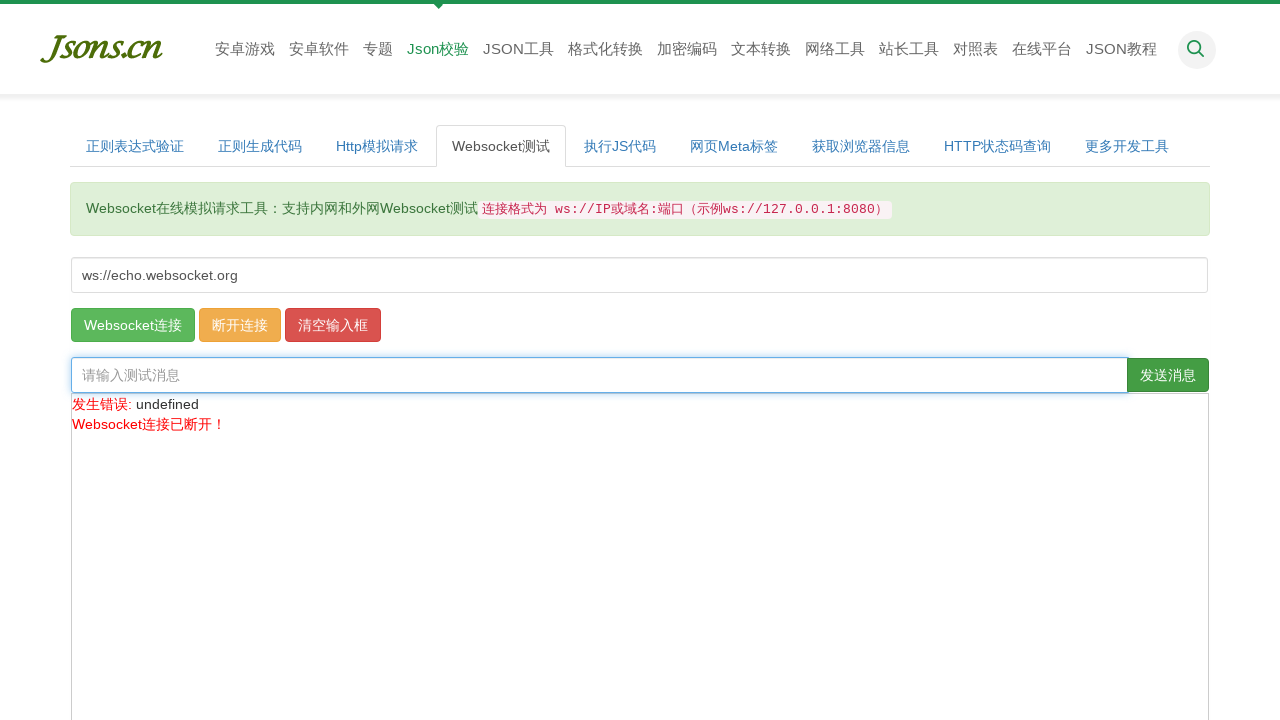